Tests the date picker functionality by opening the date picker widget and navigating through months to select a specific date (September 15, 2024).

Starting URL: https://testautomationpractice.blogspot.com/

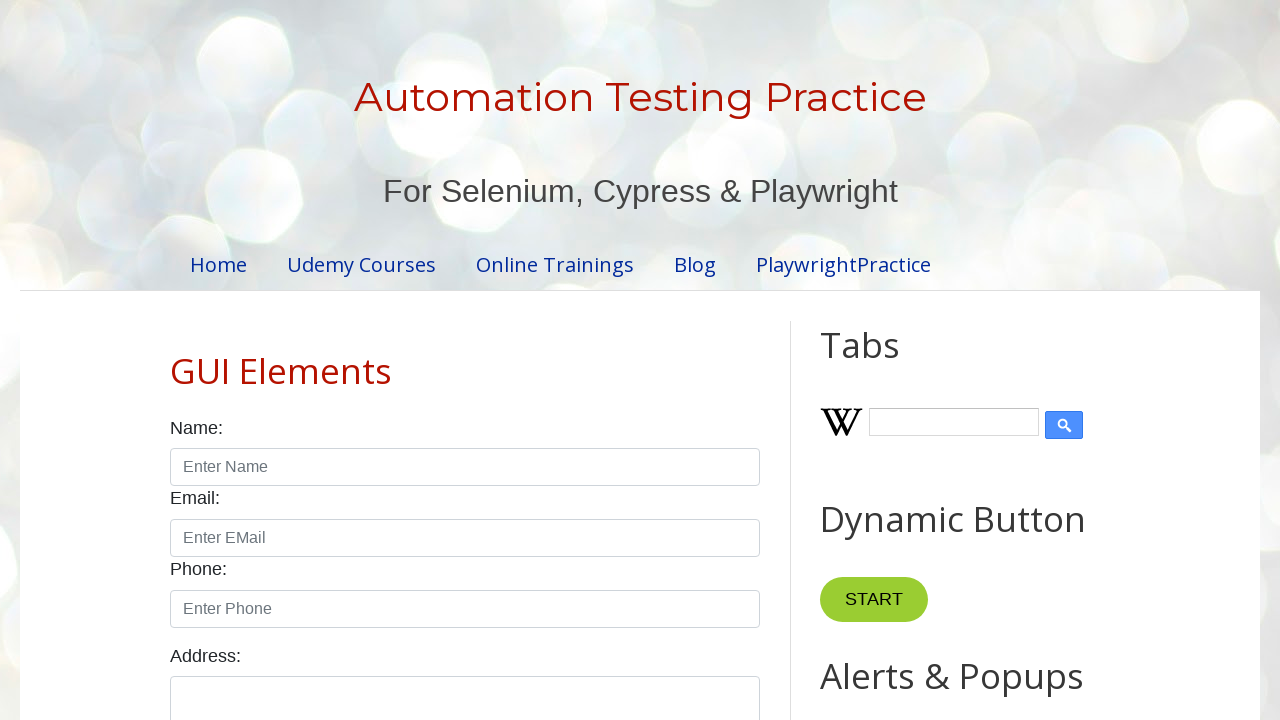

Clicked on date picker input to open calendar at (515, 360) on #datepicker
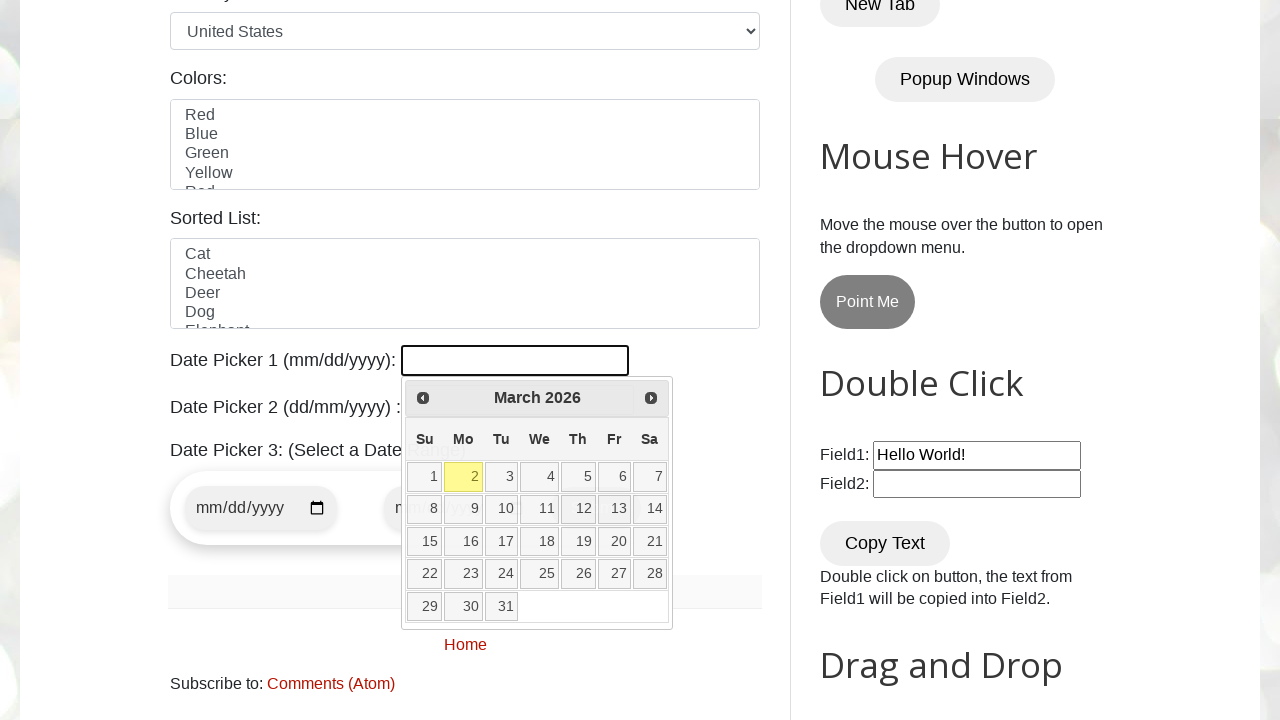

Date picker calendar appeared
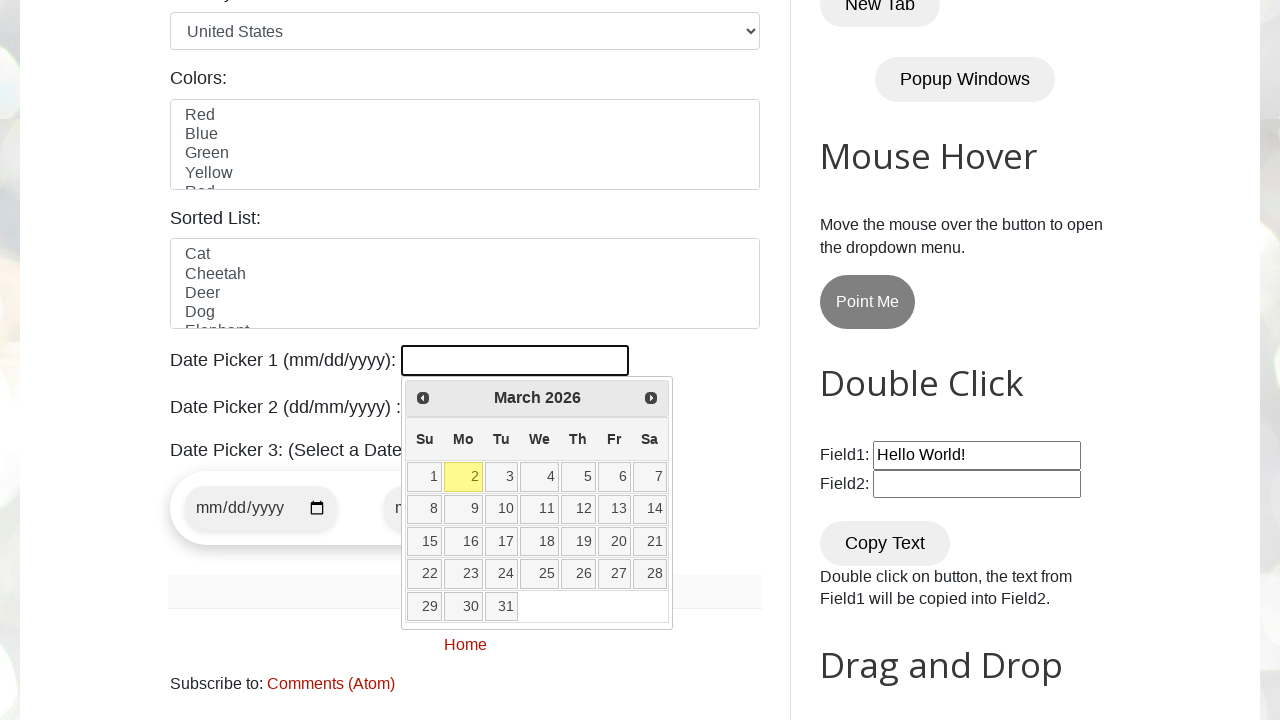

Clicked previous button to navigate backward (currently at March 2026) at (423, 398) on a.ui-datepicker-prev
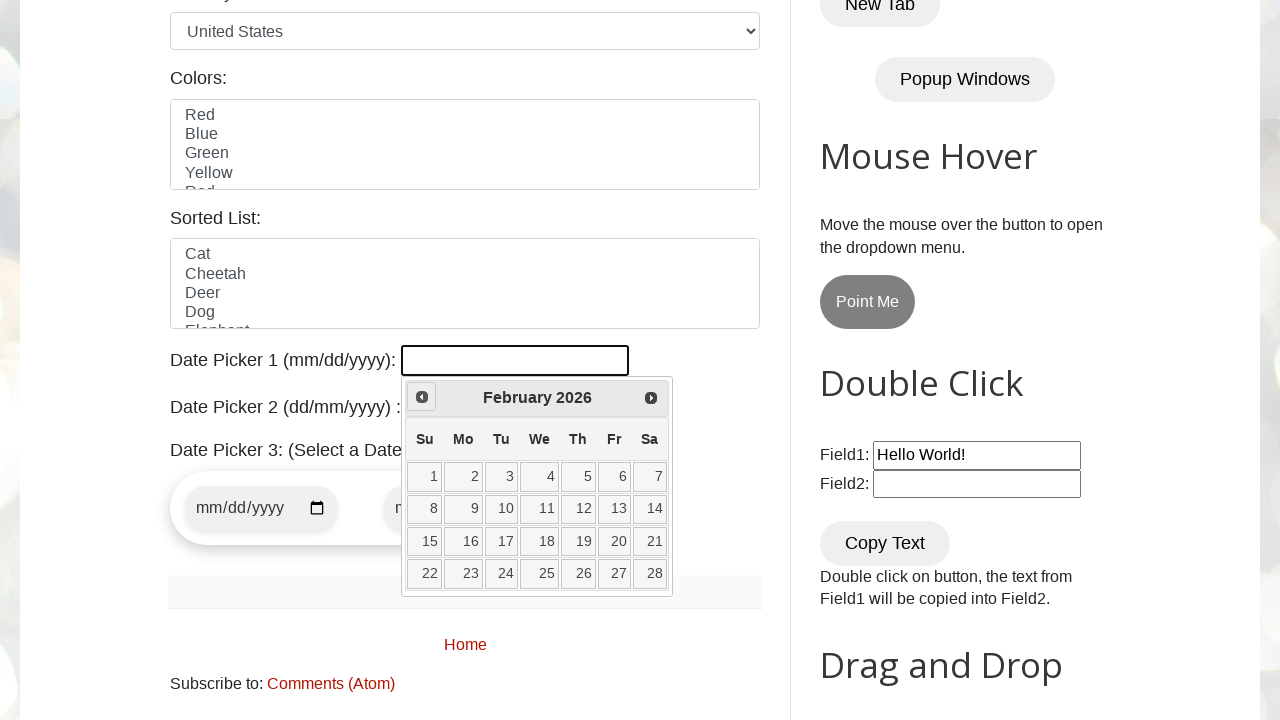

Waited for calendar to update
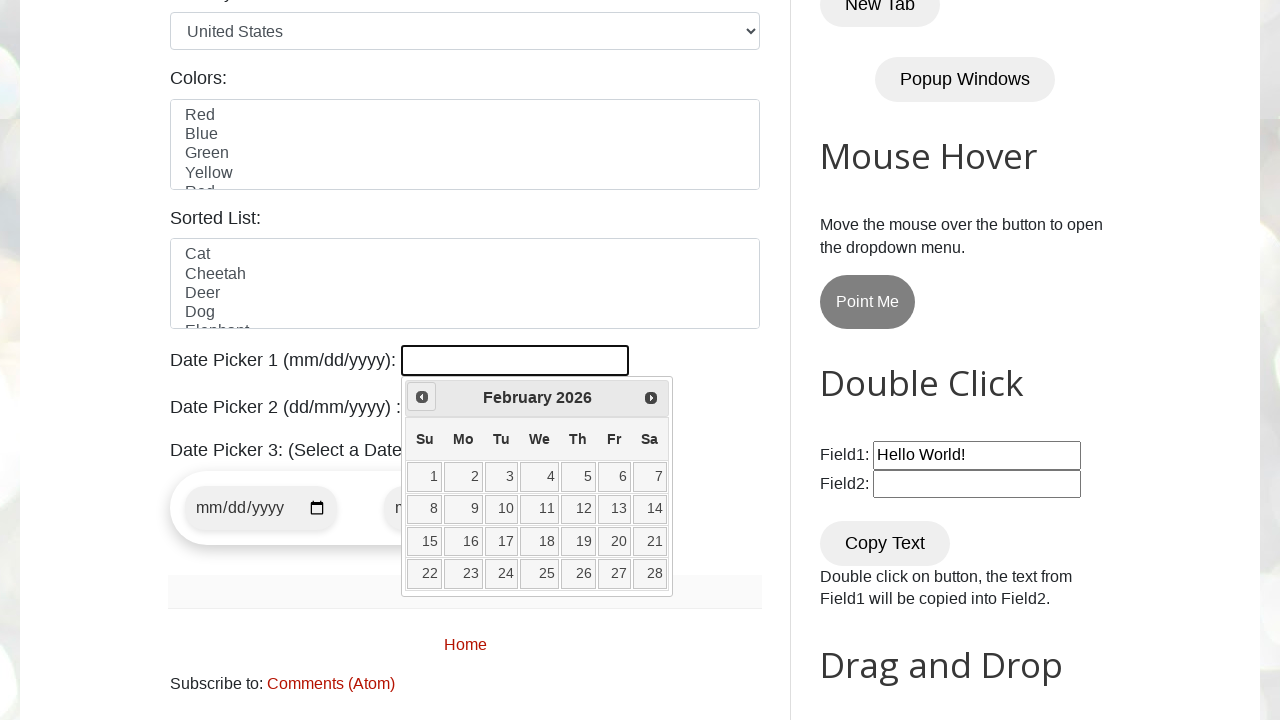

Clicked previous button to navigate backward (currently at February 2026) at (422, 397) on a.ui-datepicker-prev
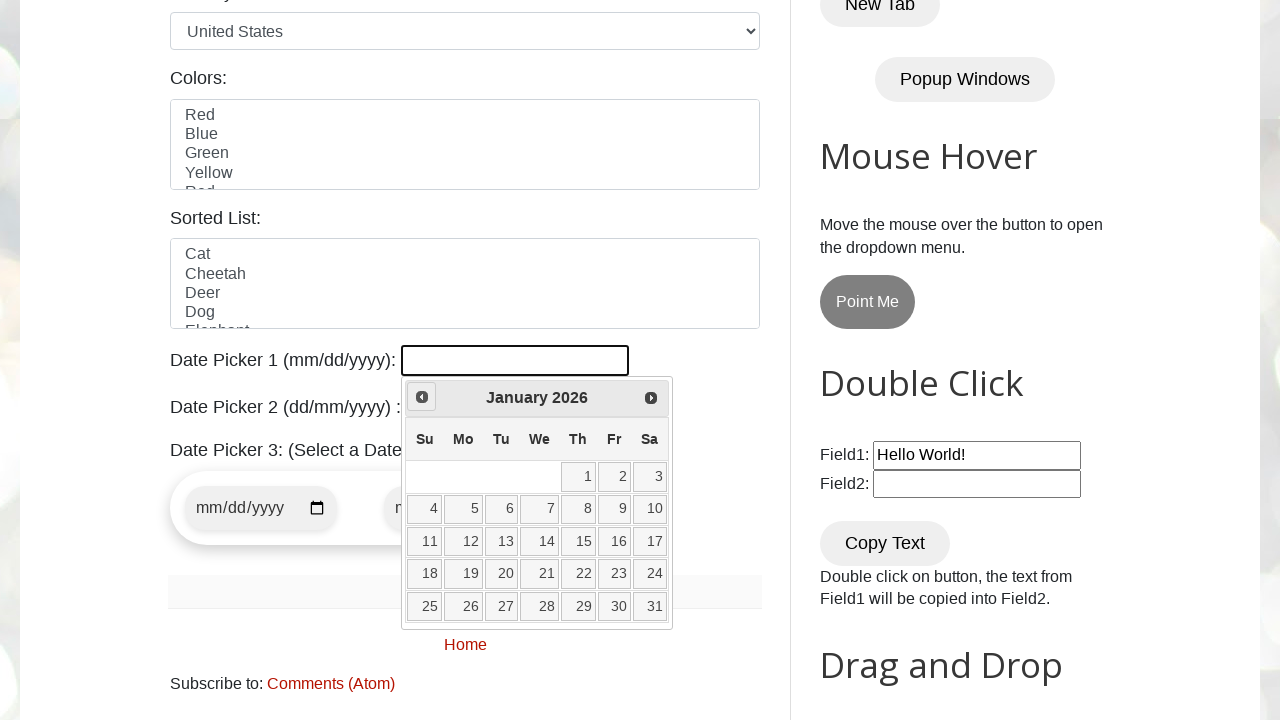

Waited for calendar to update
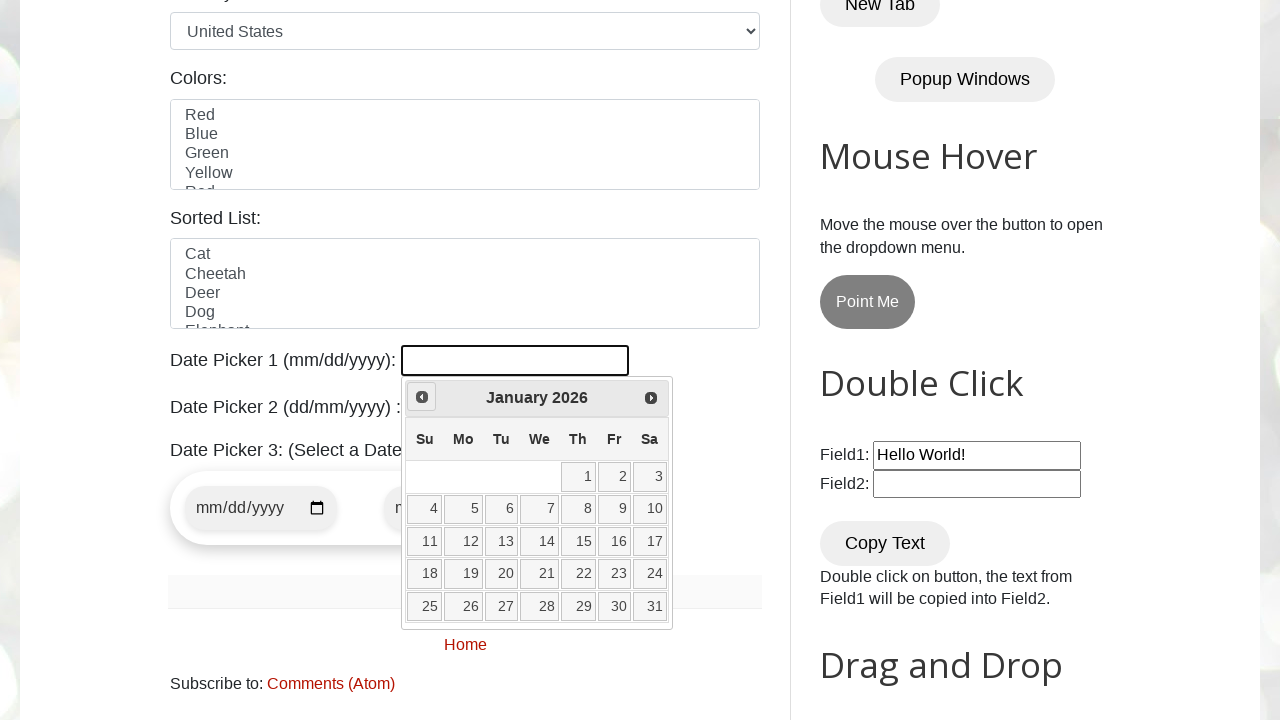

Clicked previous button to navigate backward (currently at January 2026) at (422, 397) on a.ui-datepicker-prev
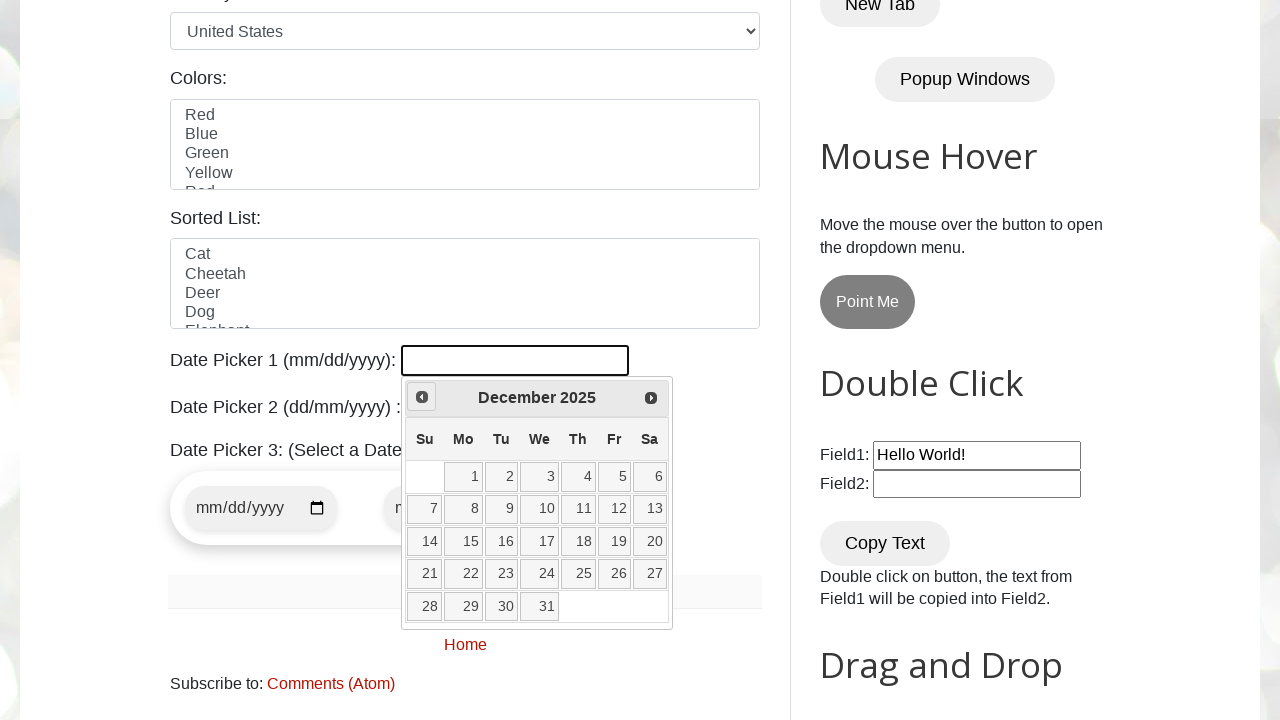

Waited for calendar to update
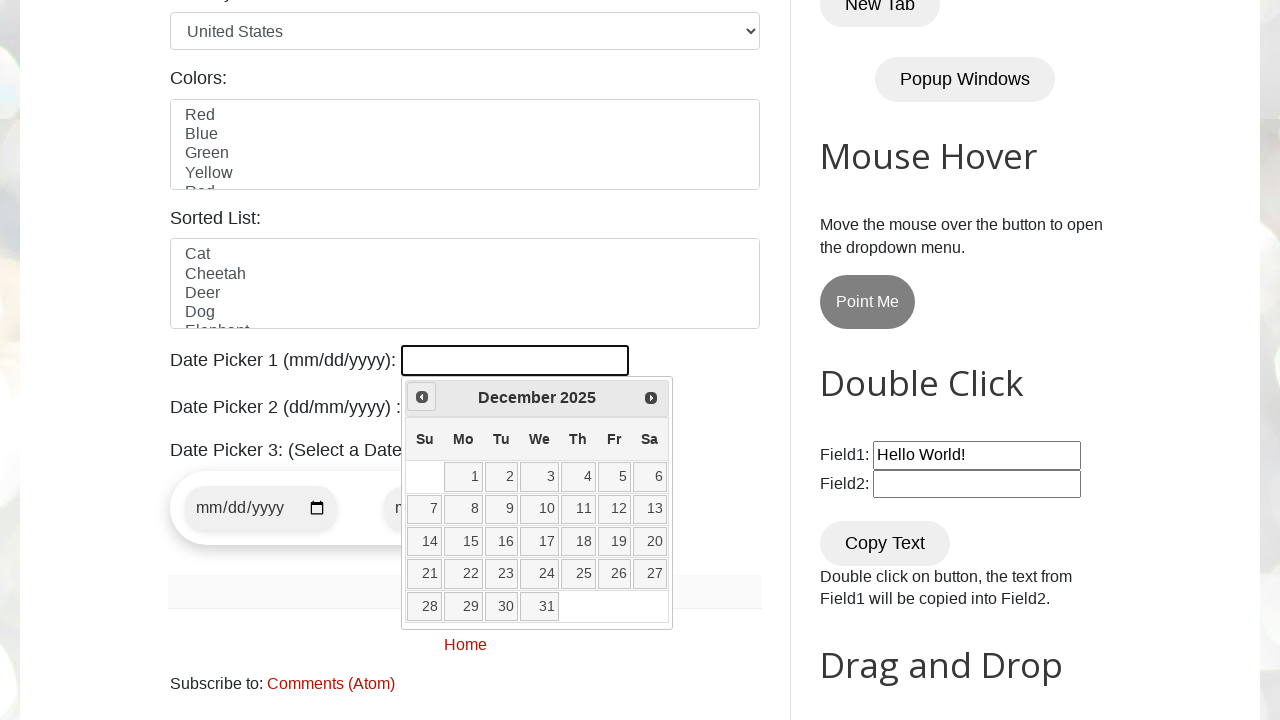

Clicked previous button to navigate backward (currently at December 2025) at (422, 397) on a.ui-datepicker-prev
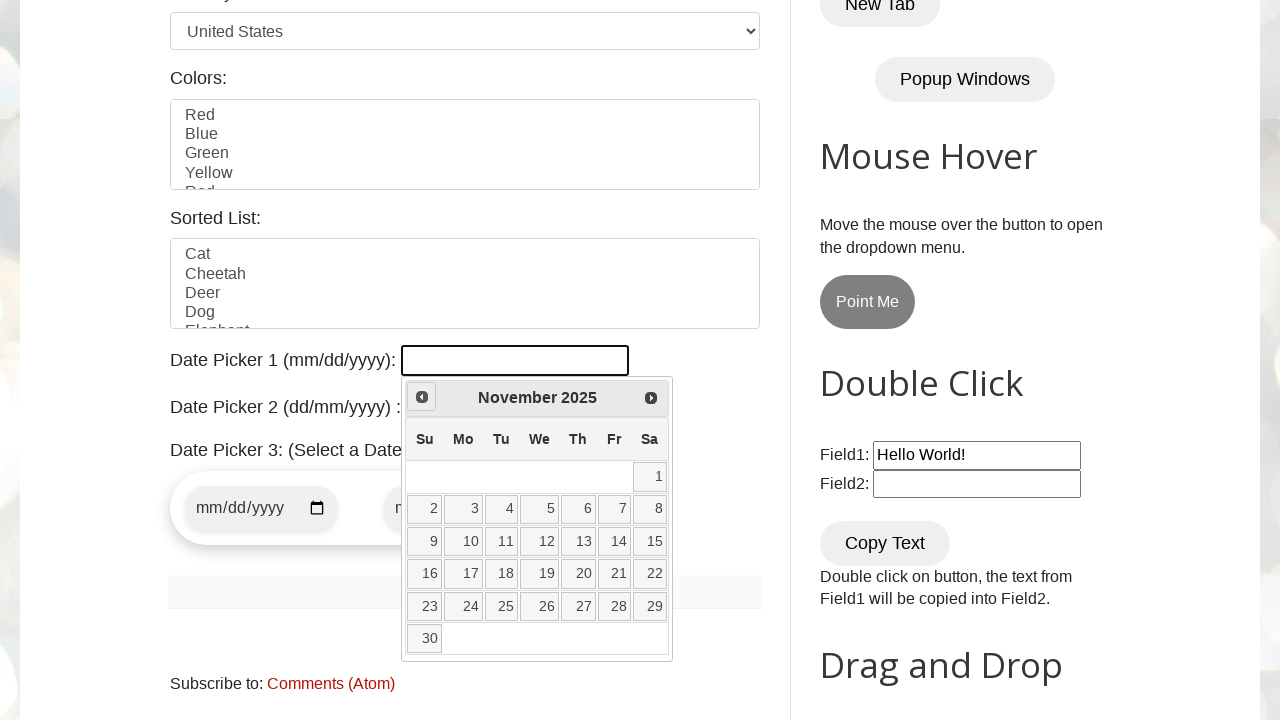

Waited for calendar to update
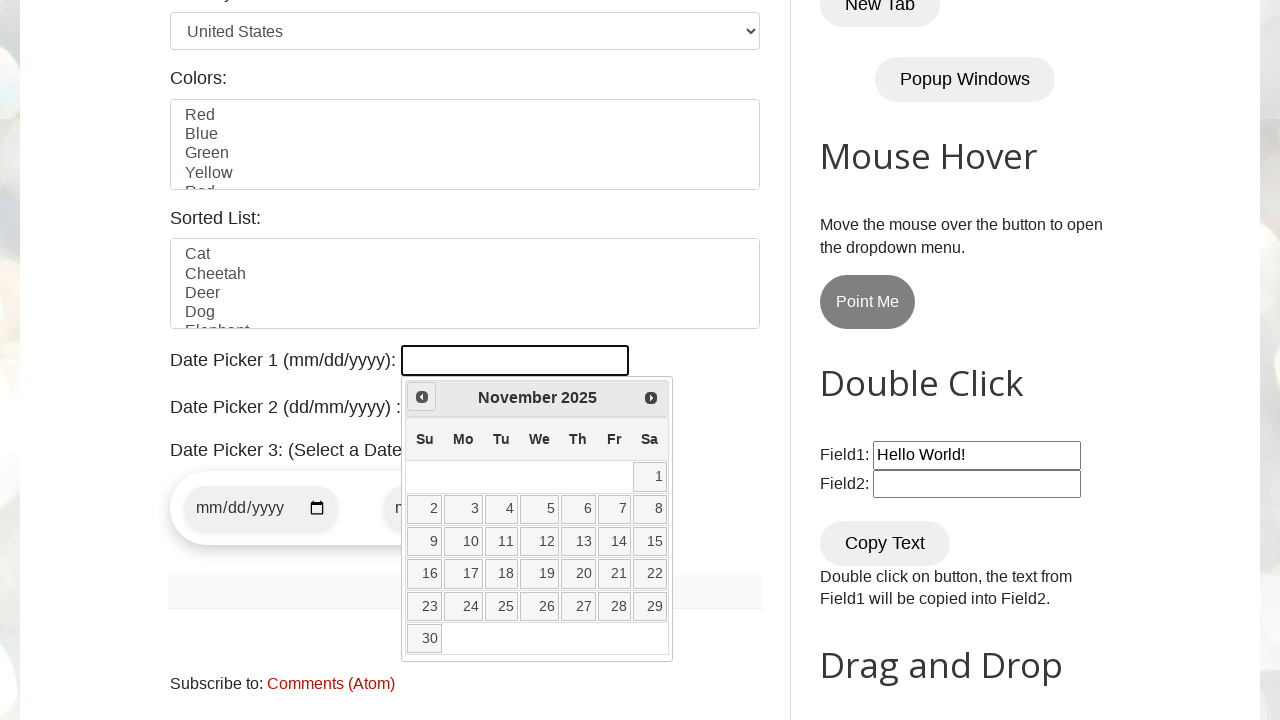

Clicked previous button to navigate backward (currently at November 2025) at (422, 397) on a.ui-datepicker-prev
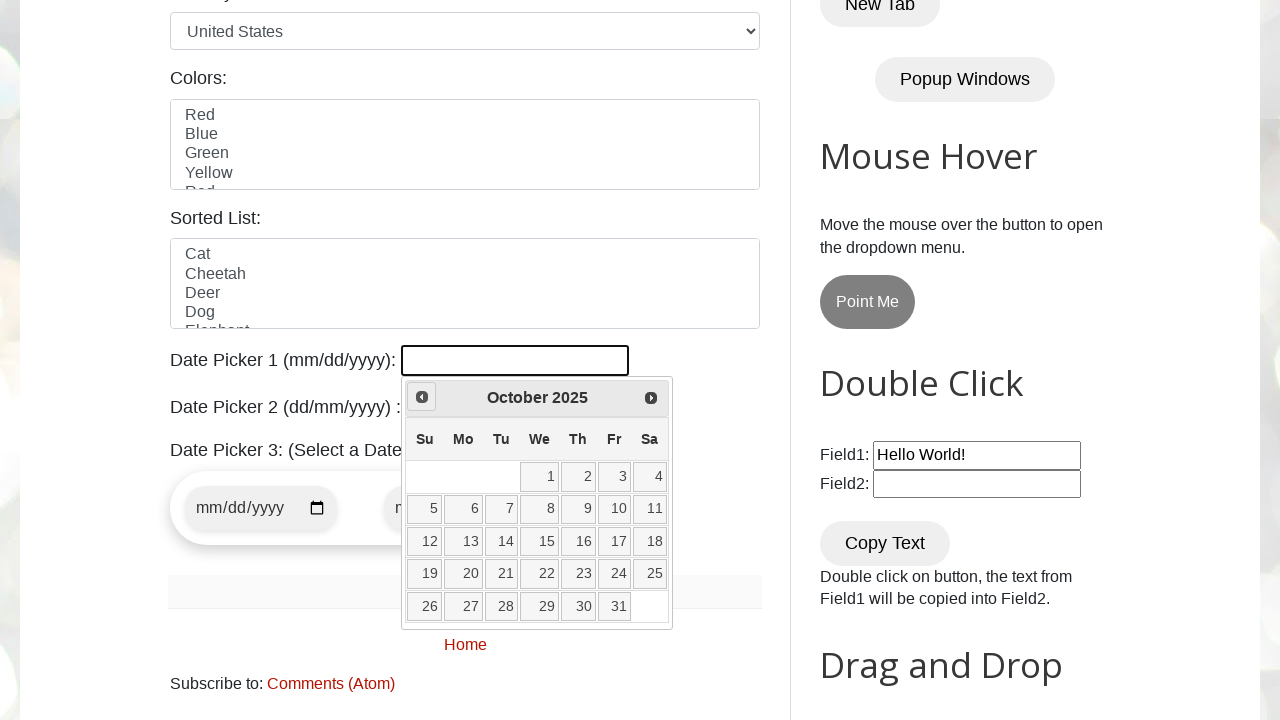

Waited for calendar to update
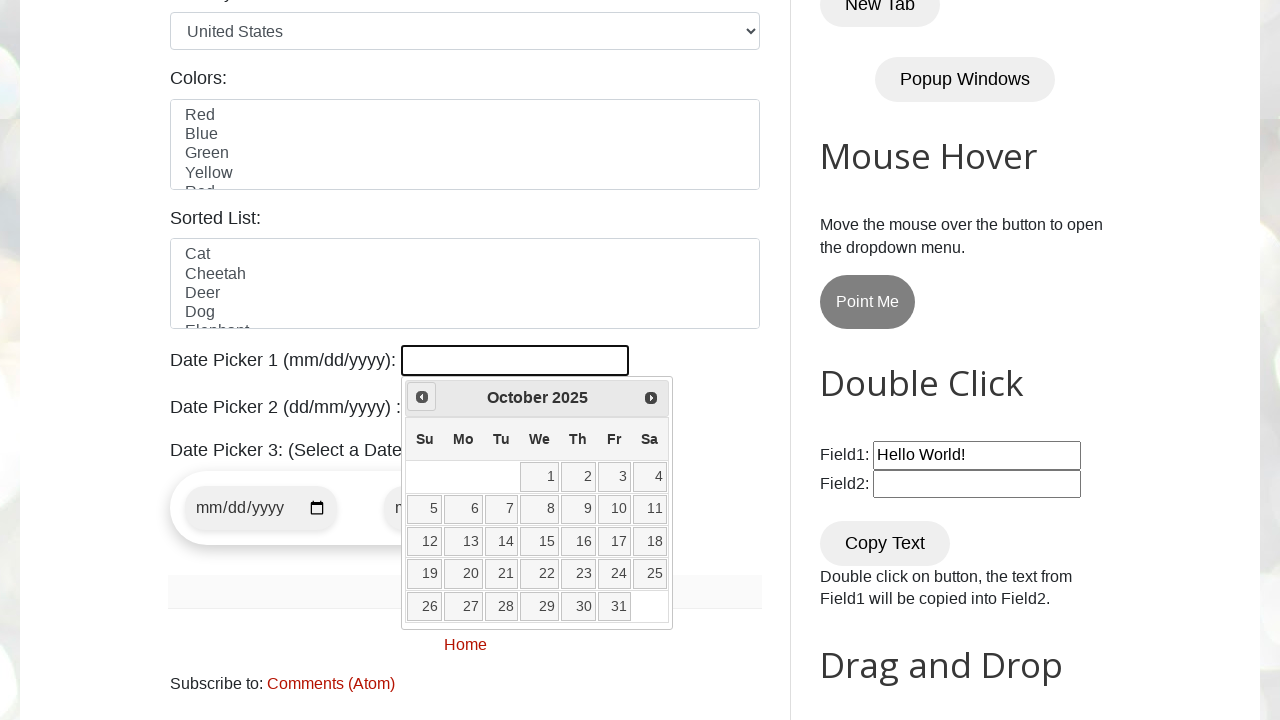

Clicked previous button to navigate backward (currently at October 2025) at (422, 397) on a.ui-datepicker-prev
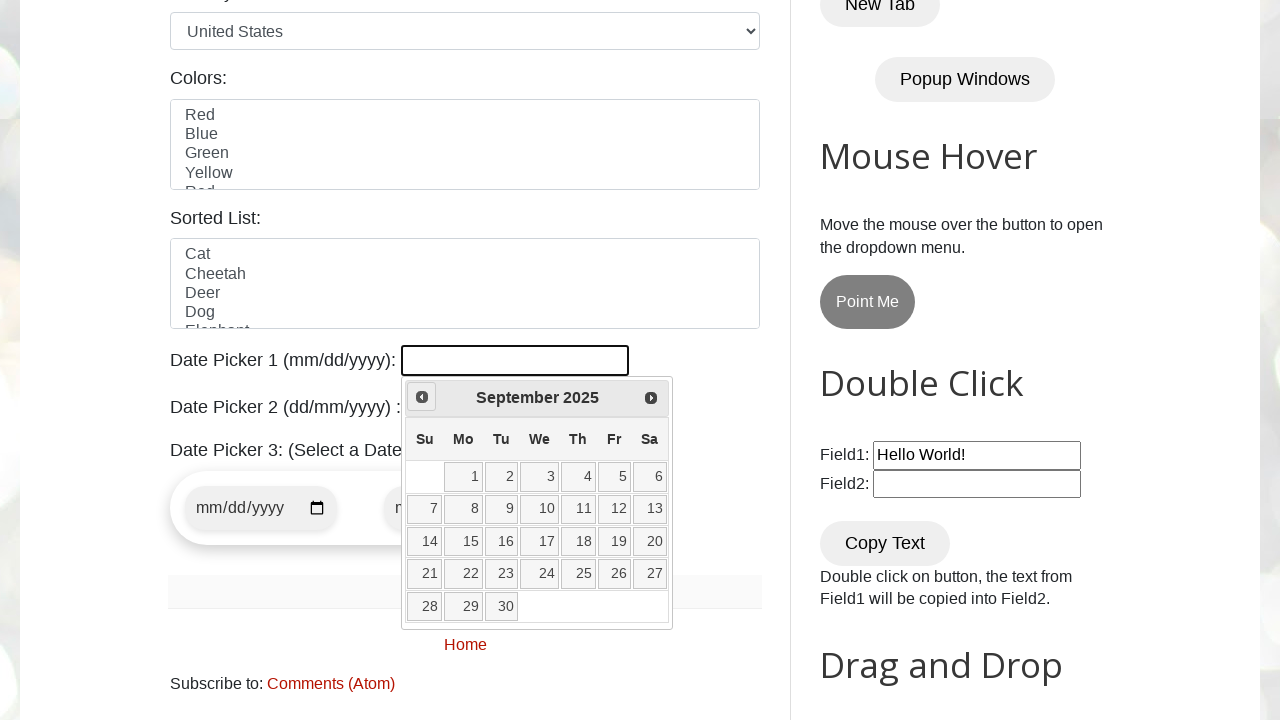

Waited for calendar to update
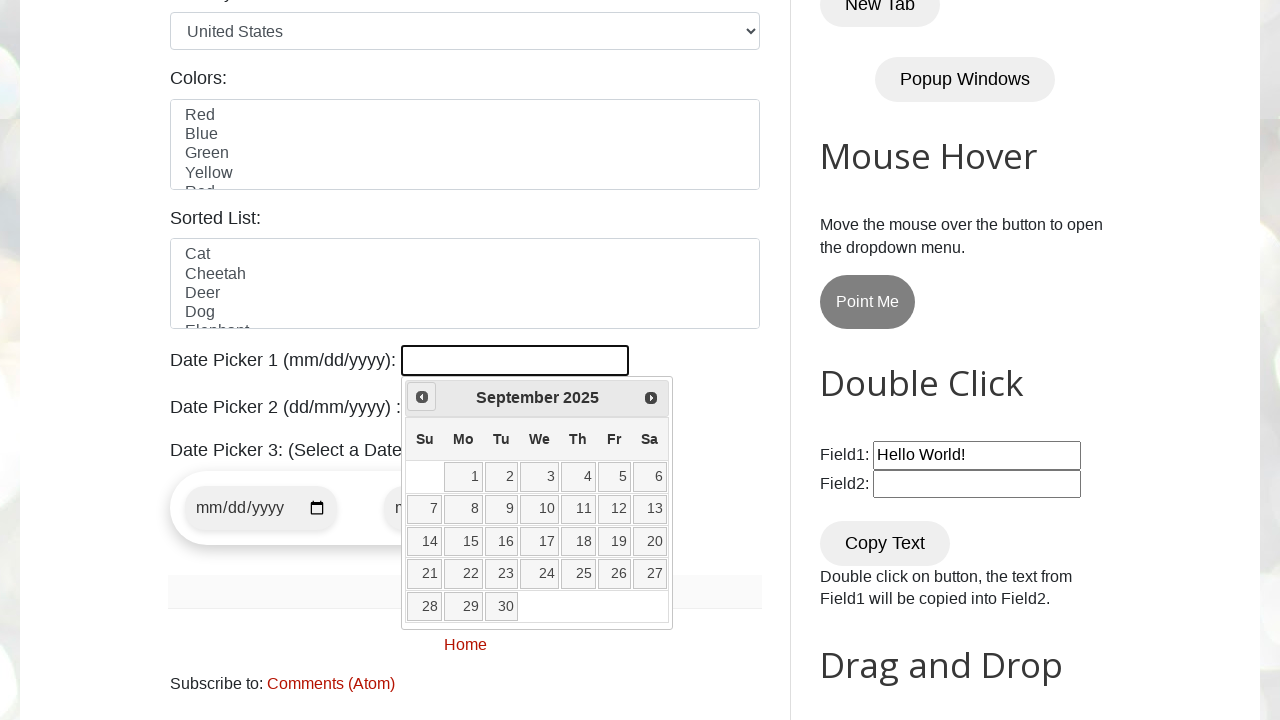

Clicked previous button to navigate backward (currently at September 2025) at (422, 397) on a.ui-datepicker-prev
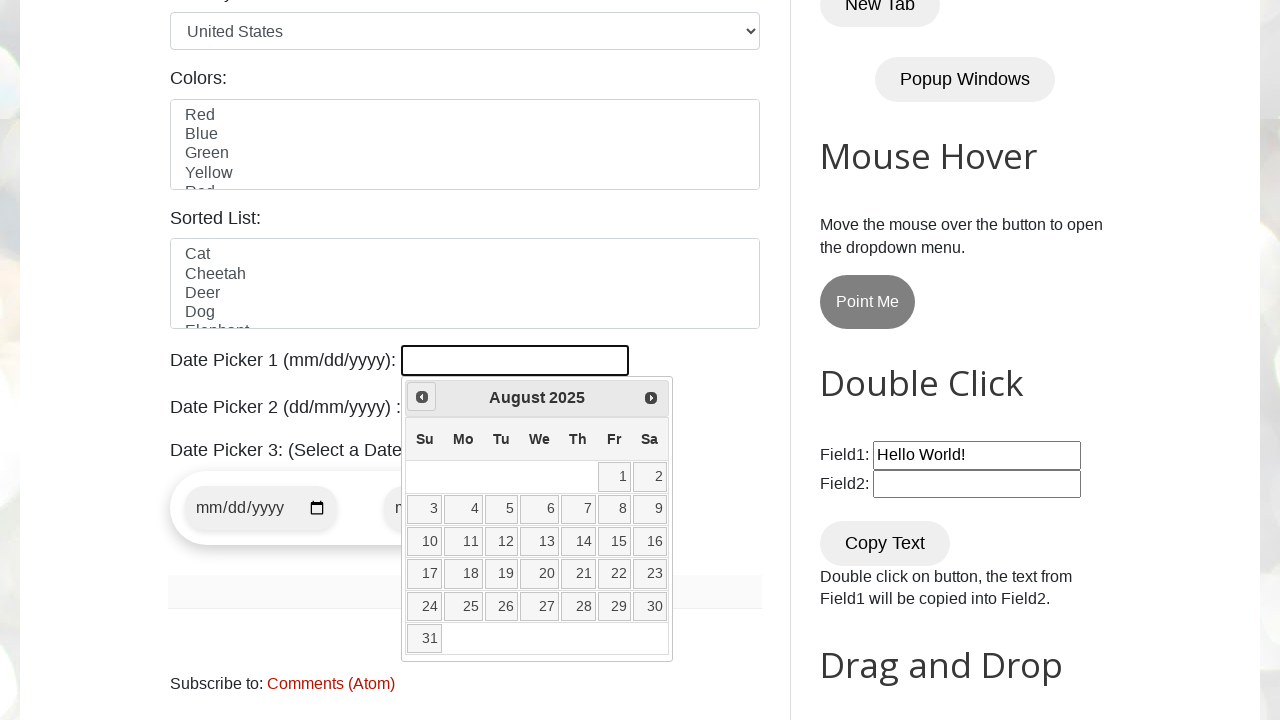

Waited for calendar to update
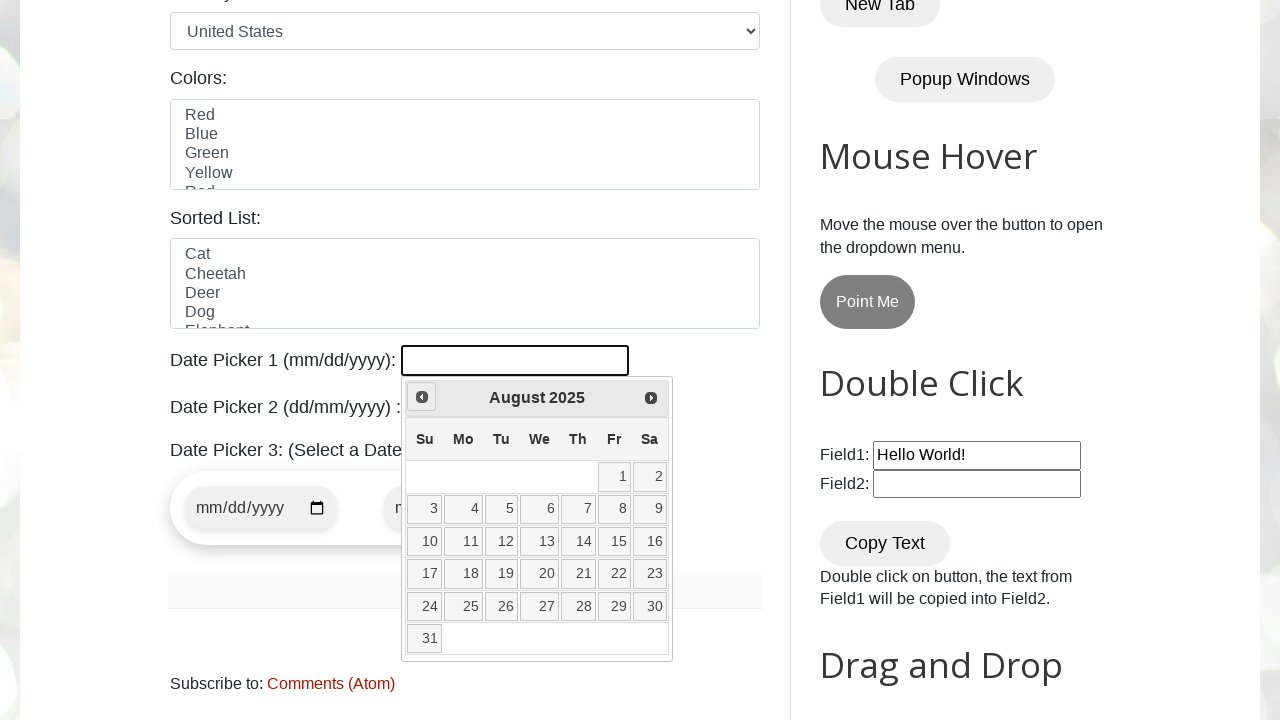

Clicked previous button to navigate backward (currently at August 2025) at (422, 397) on a.ui-datepicker-prev
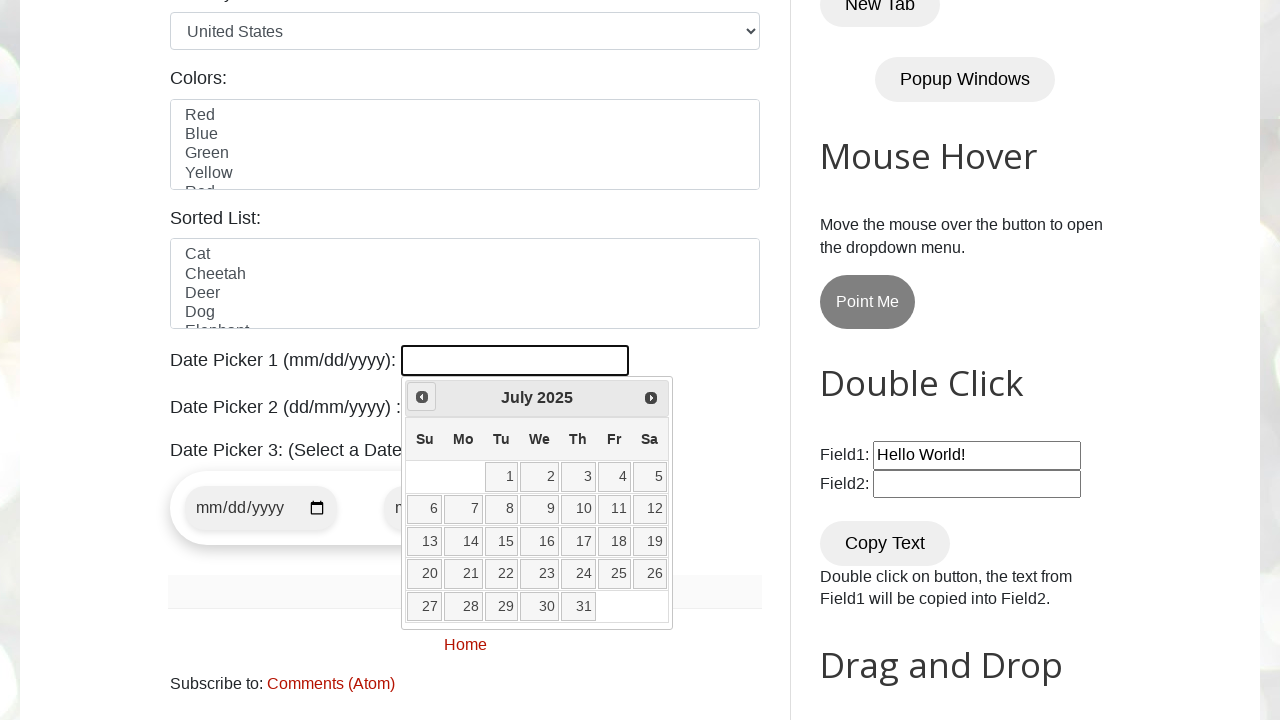

Waited for calendar to update
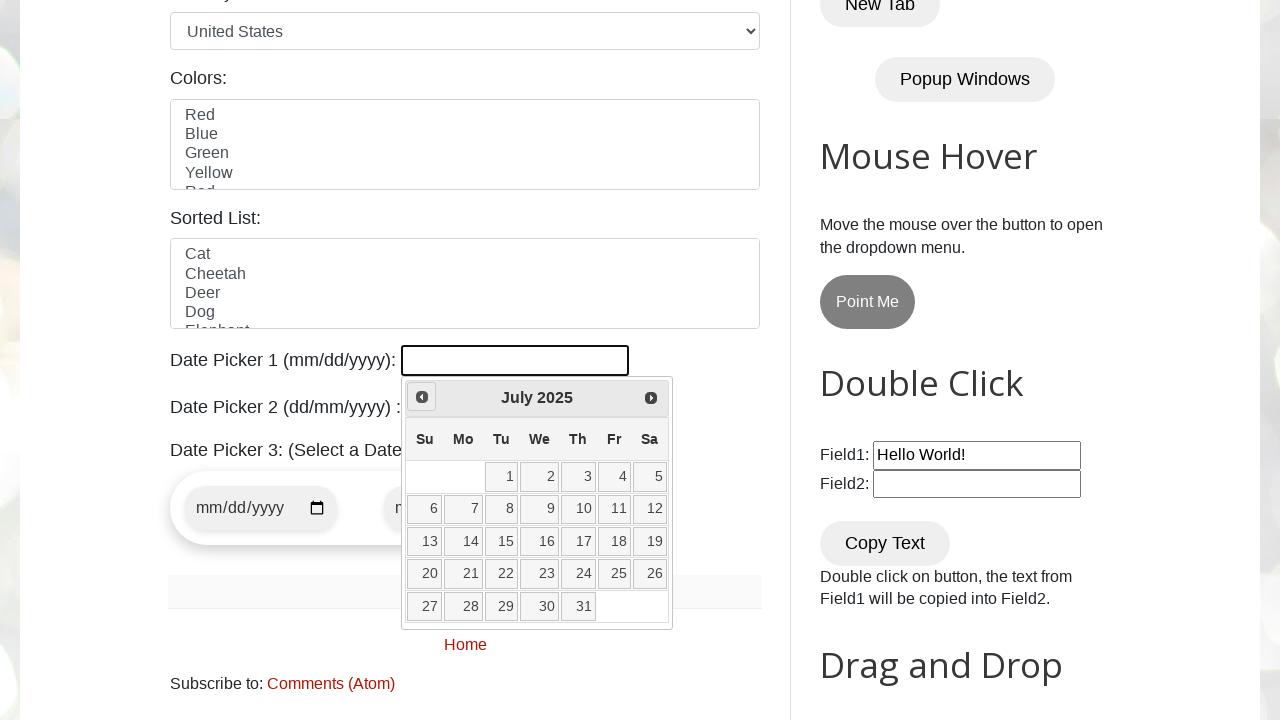

Clicked previous button to navigate backward (currently at July 2025) at (422, 397) on a.ui-datepicker-prev
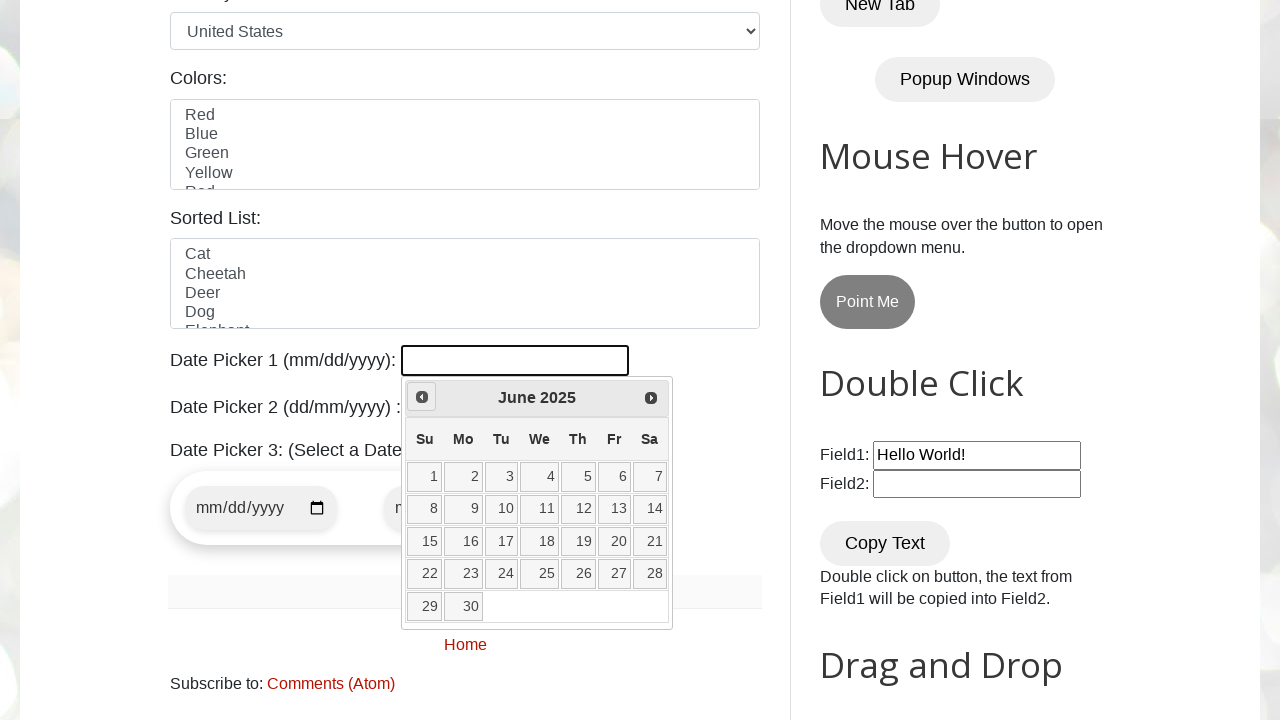

Waited for calendar to update
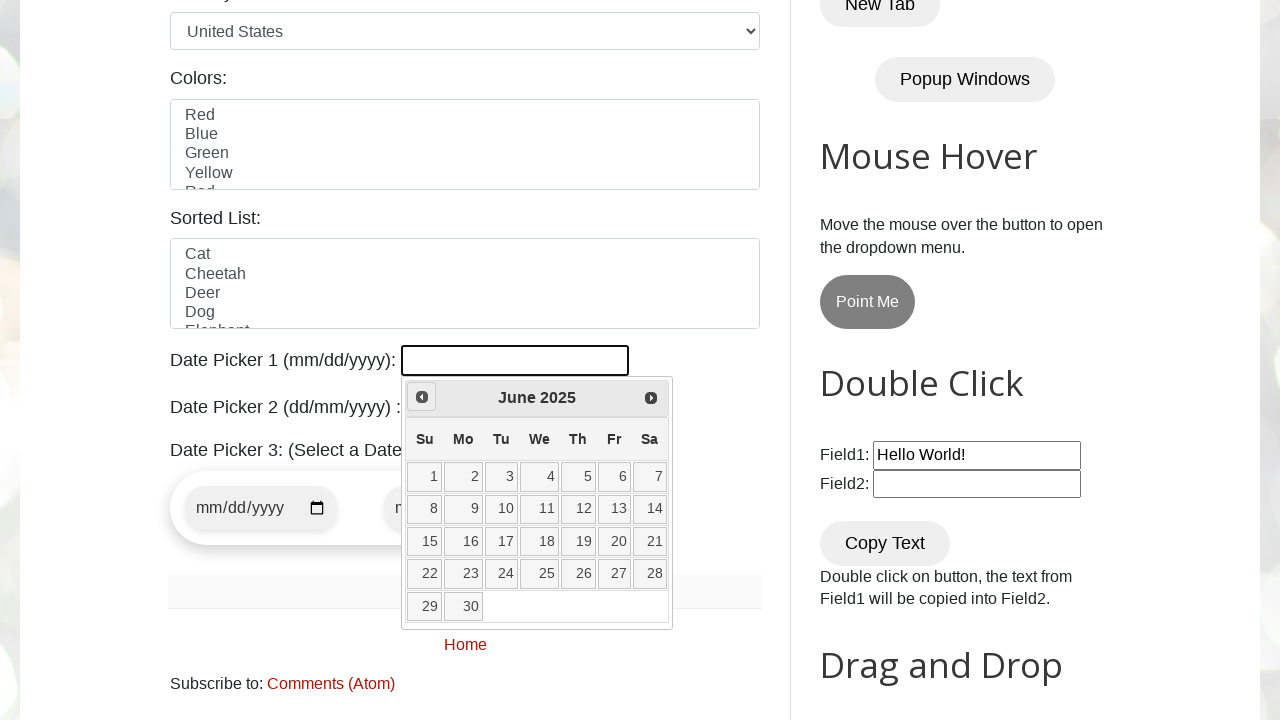

Clicked previous button to navigate backward (currently at June 2025) at (422, 397) on a.ui-datepicker-prev
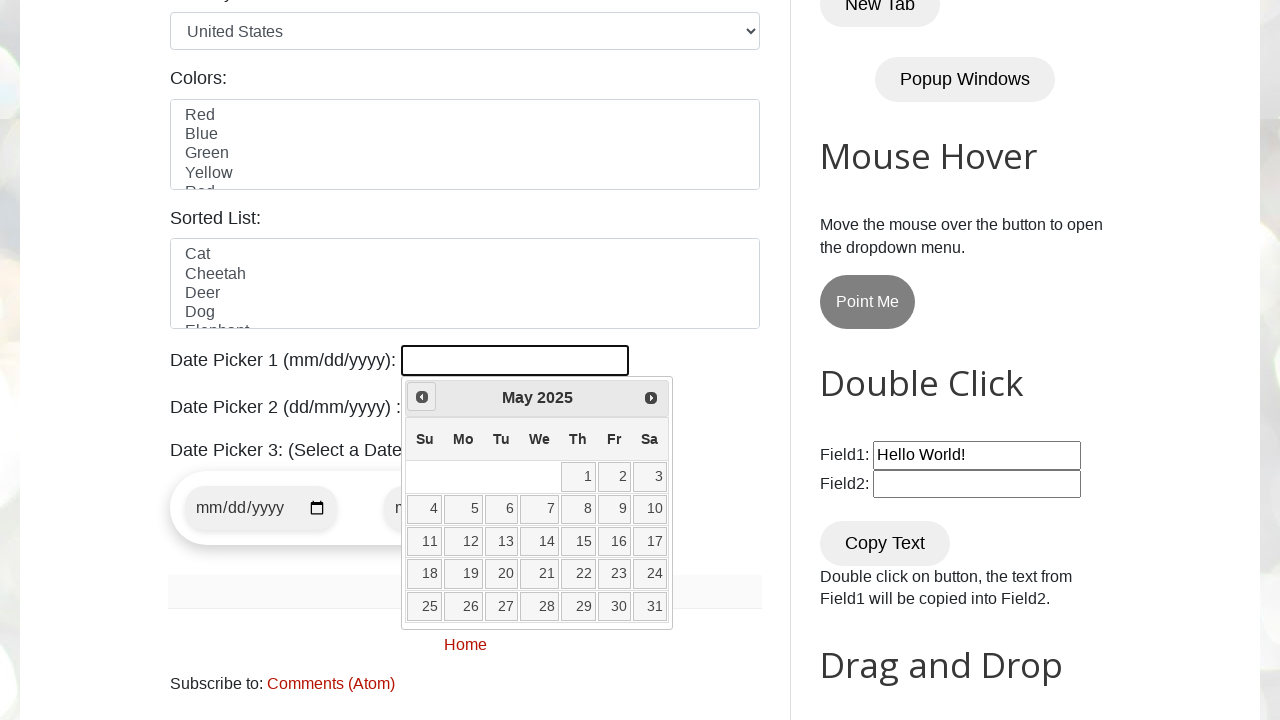

Waited for calendar to update
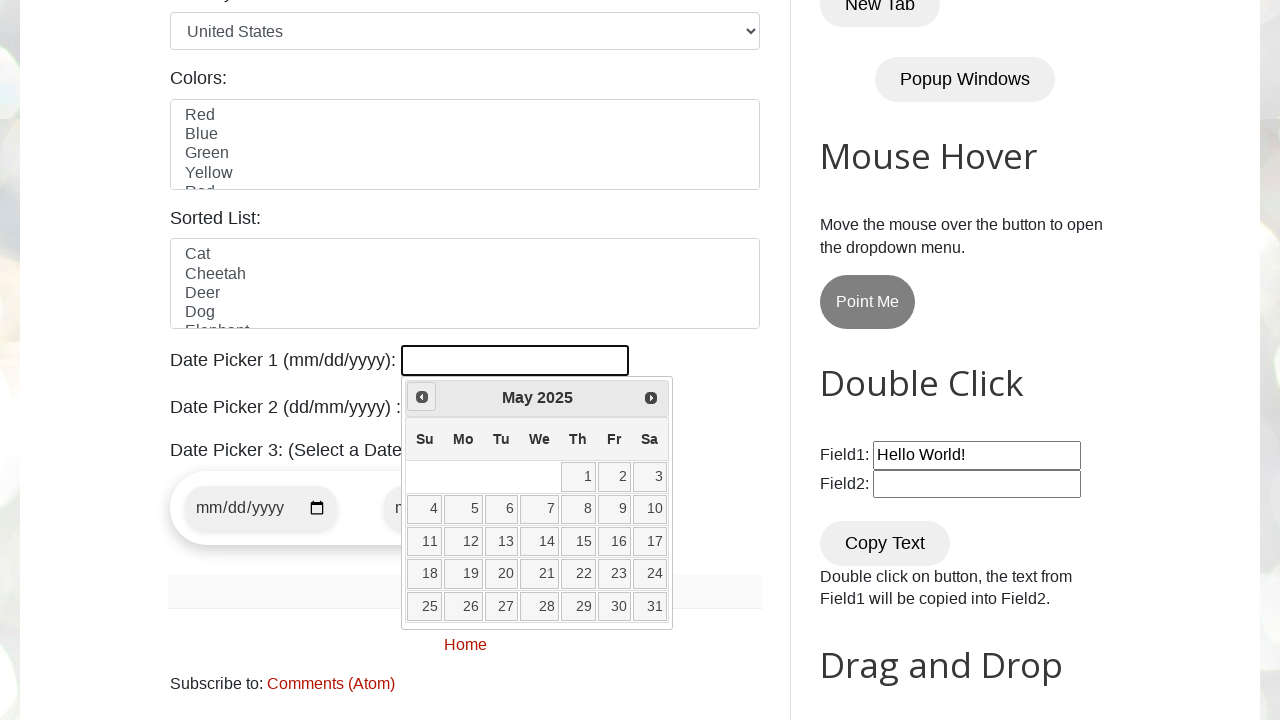

Clicked previous button to navigate backward (currently at May 2025) at (422, 397) on a.ui-datepicker-prev
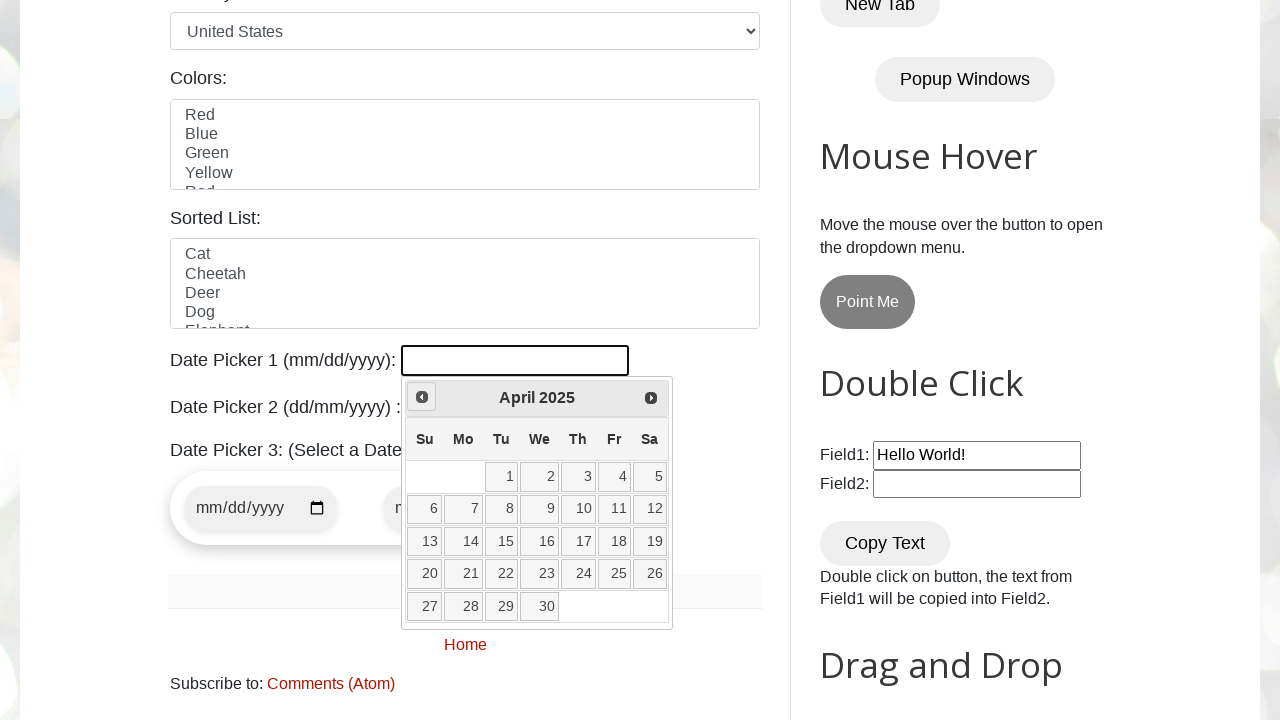

Waited for calendar to update
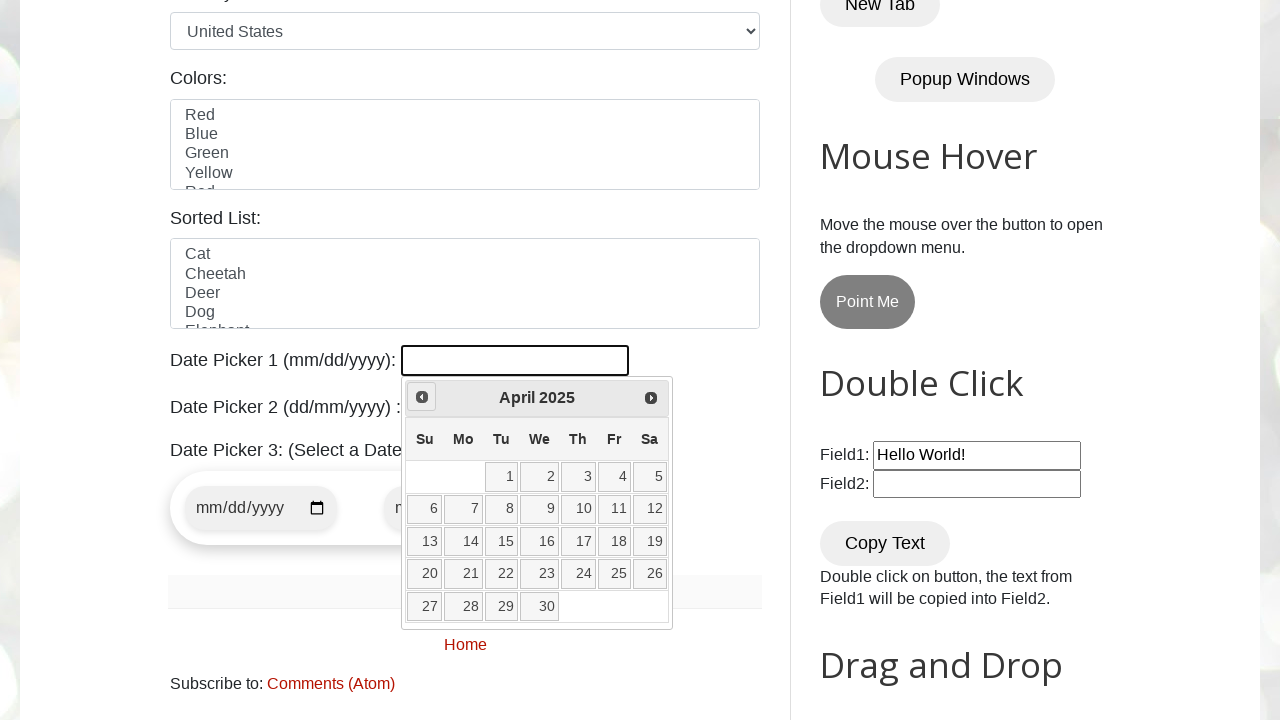

Clicked previous button to navigate backward (currently at April 2025) at (422, 397) on a.ui-datepicker-prev
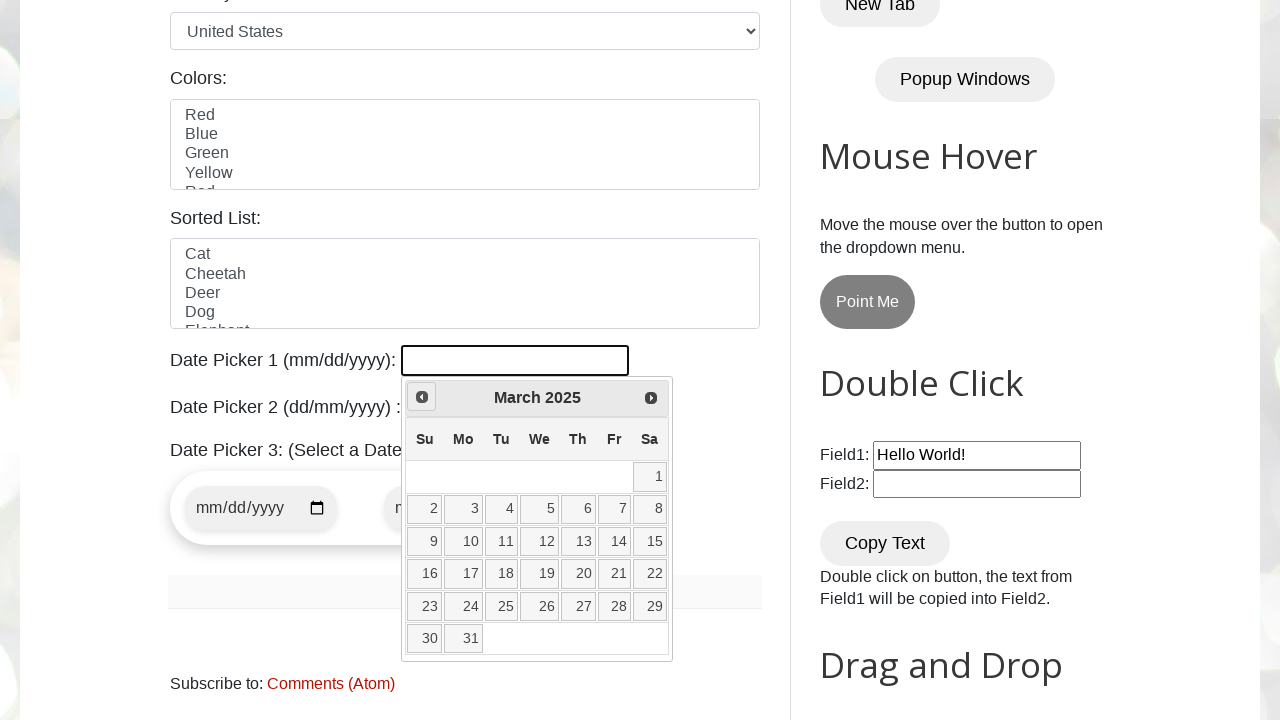

Waited for calendar to update
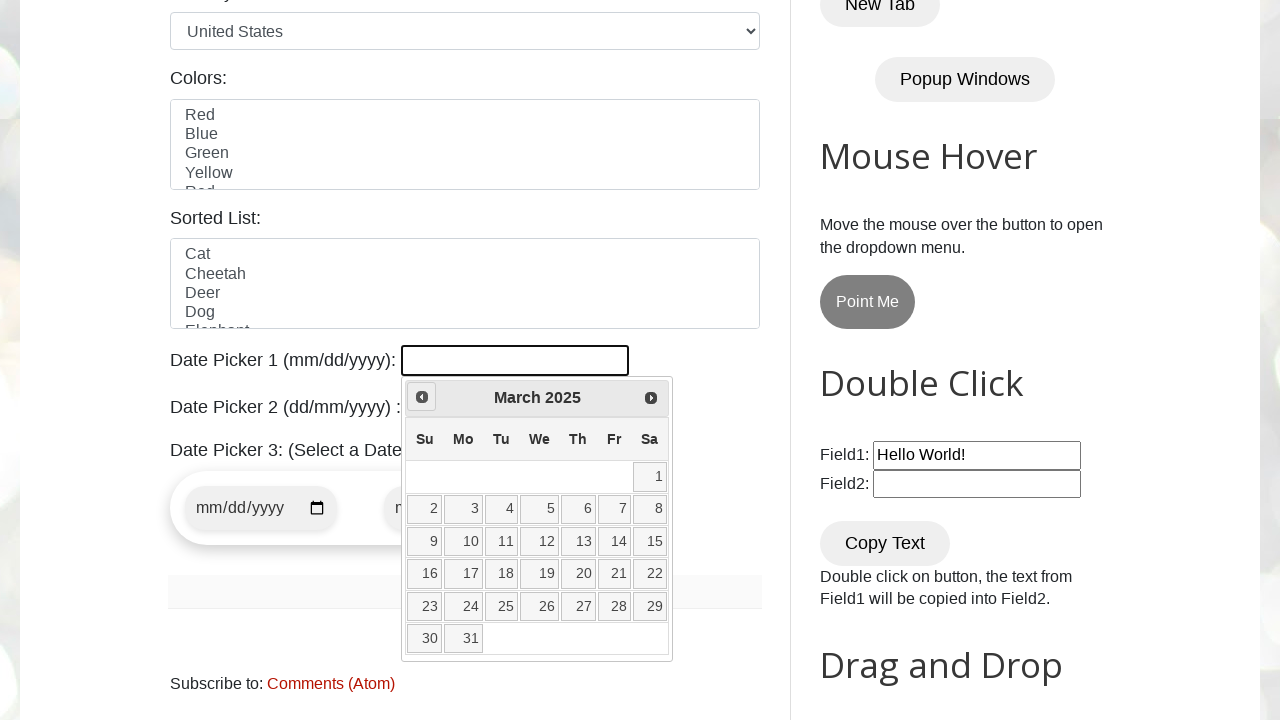

Clicked previous button to navigate backward (currently at March 2025) at (422, 397) on a.ui-datepicker-prev
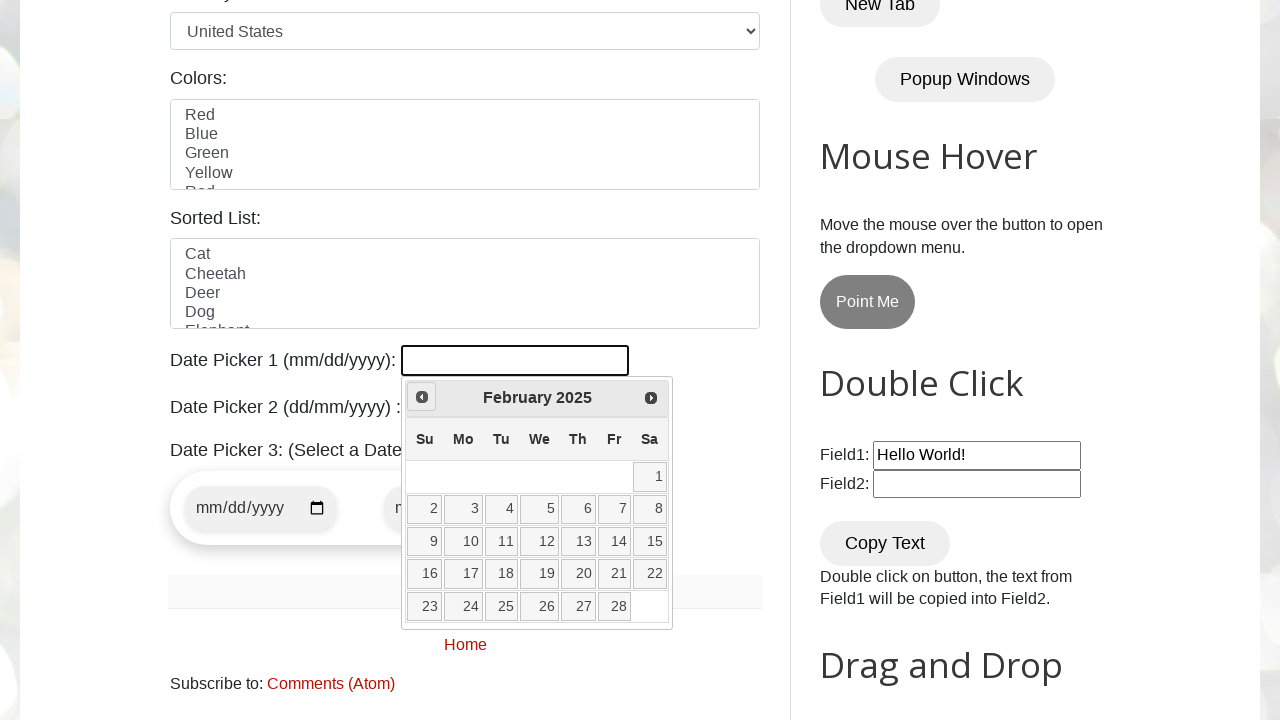

Waited for calendar to update
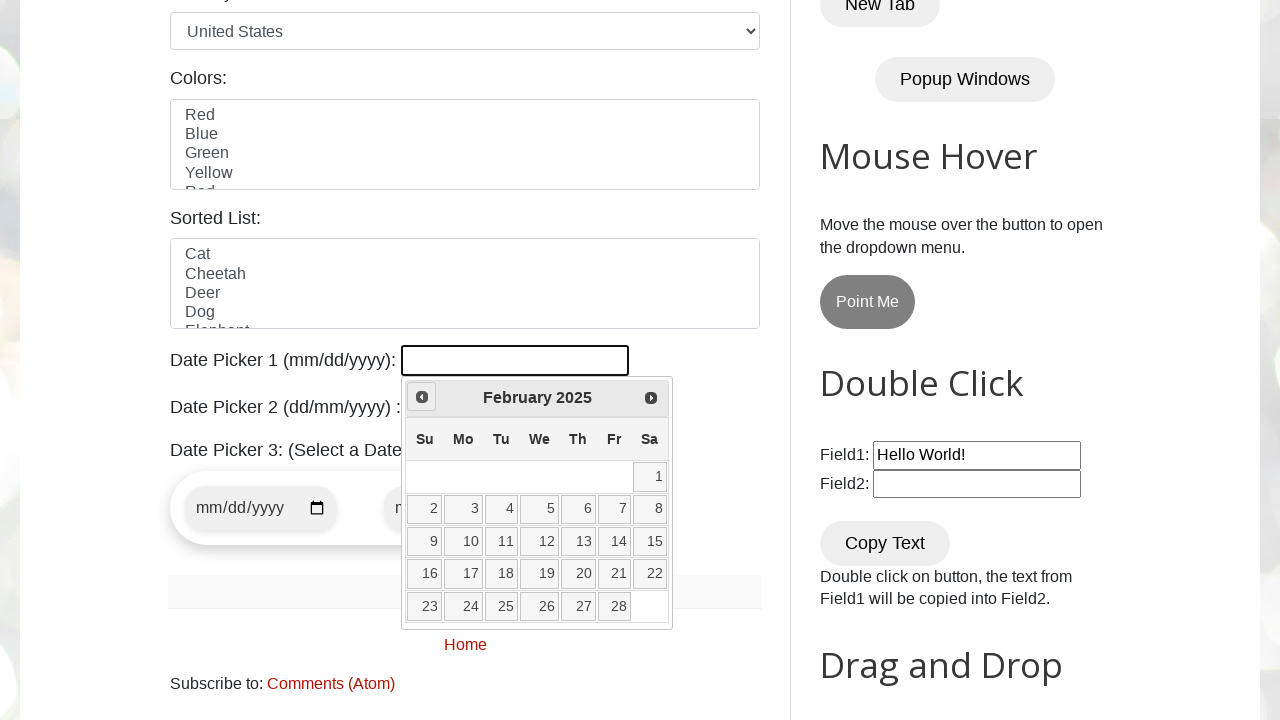

Clicked previous button to navigate backward (currently at February 2025) at (422, 397) on a.ui-datepicker-prev
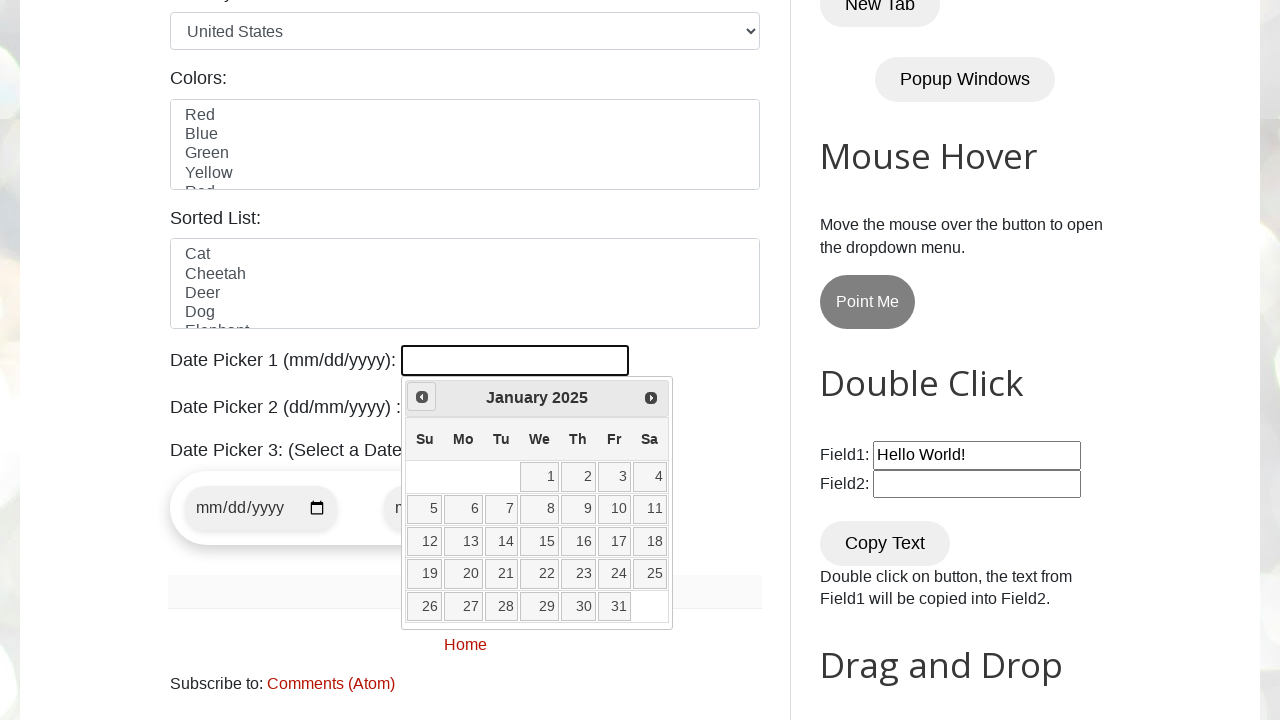

Waited for calendar to update
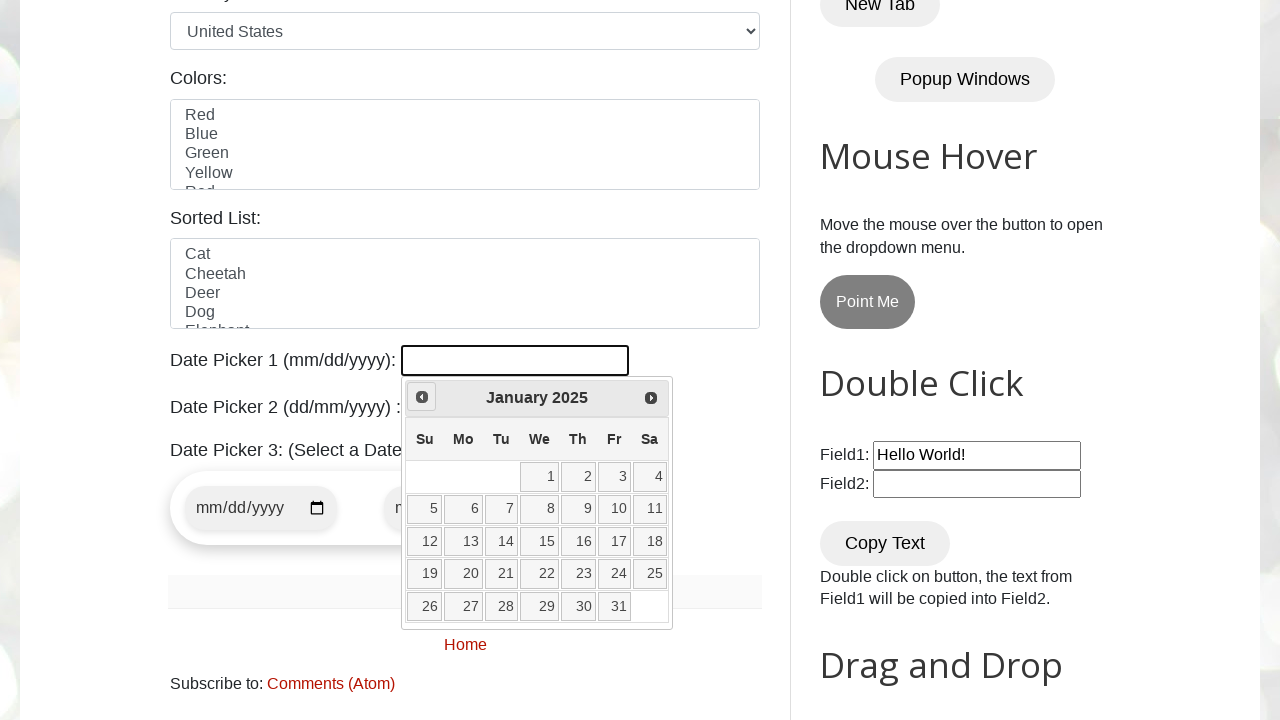

Clicked previous button to navigate backward (currently at January 2025) at (422, 397) on a.ui-datepicker-prev
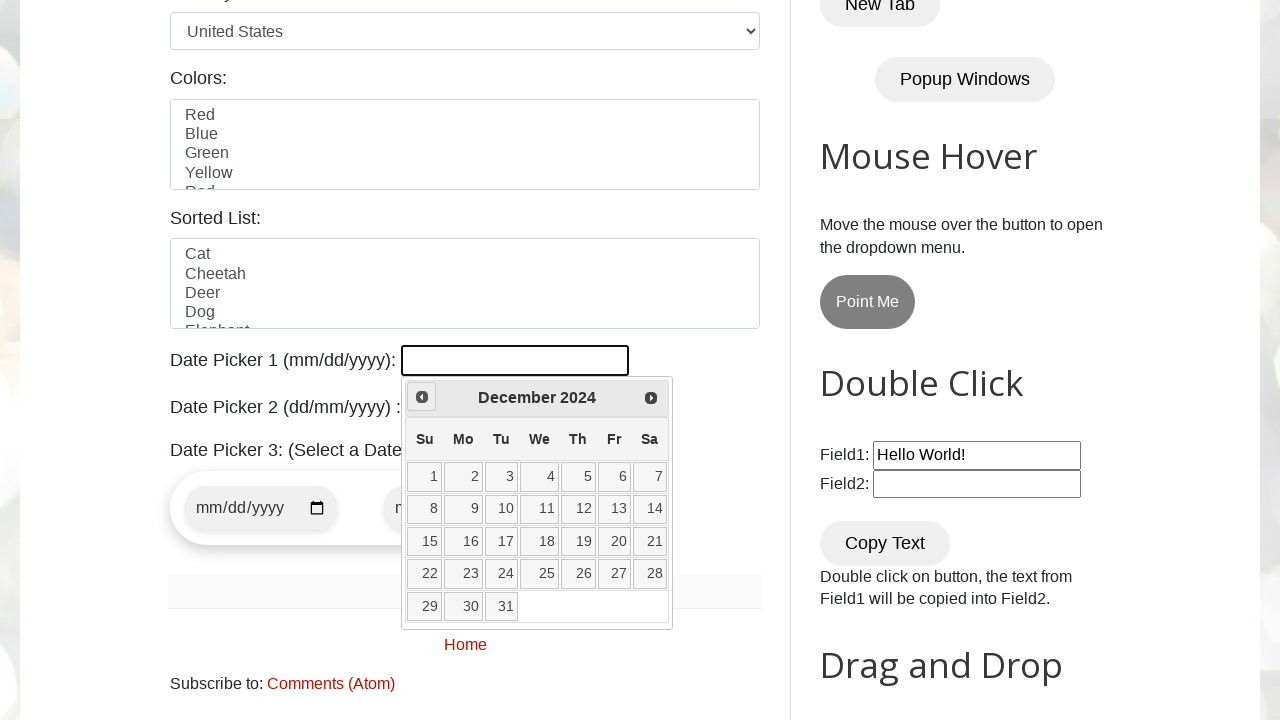

Waited for calendar to update
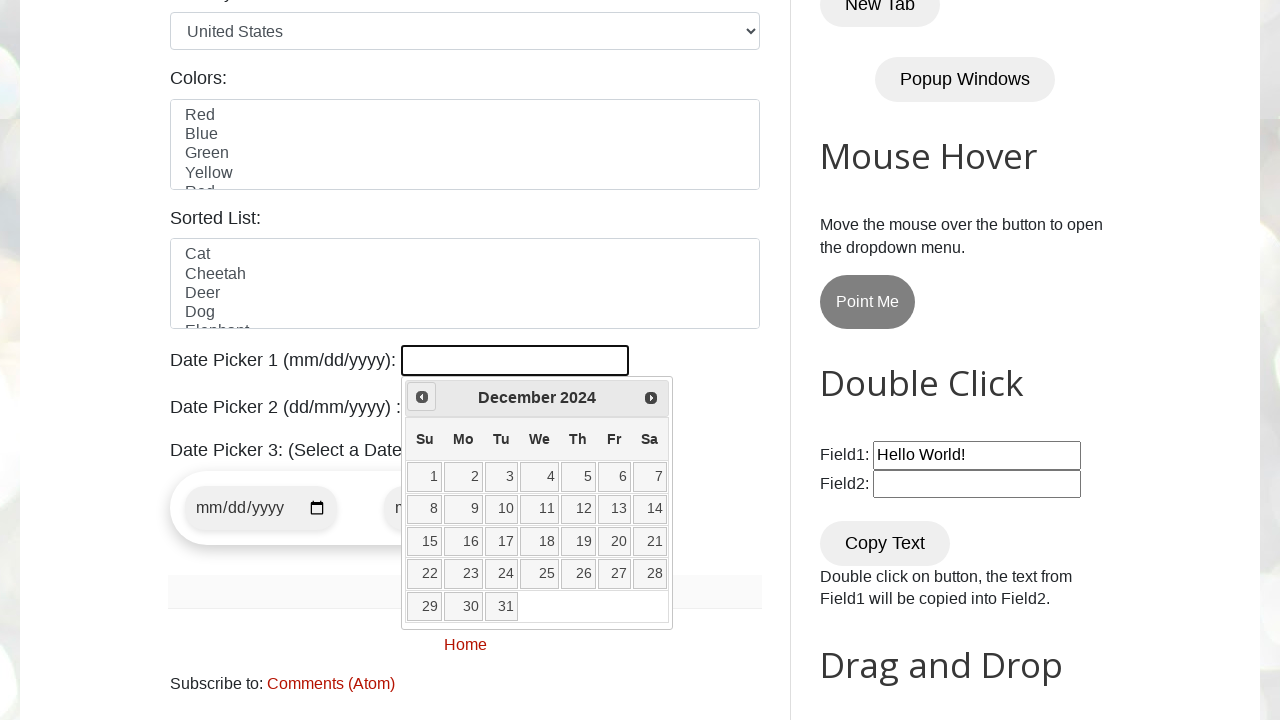

Clicked previous button to navigate backward (currently at December 2024) at (422, 397) on a.ui-datepicker-prev
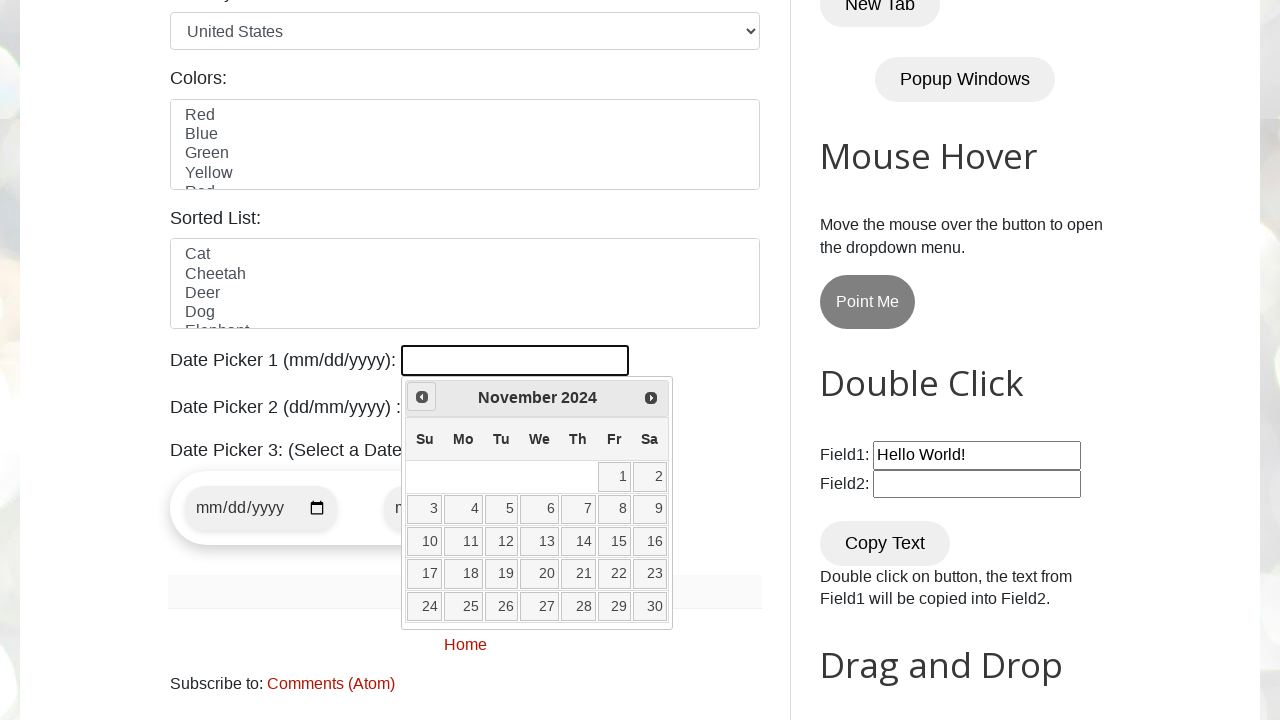

Waited for calendar to update
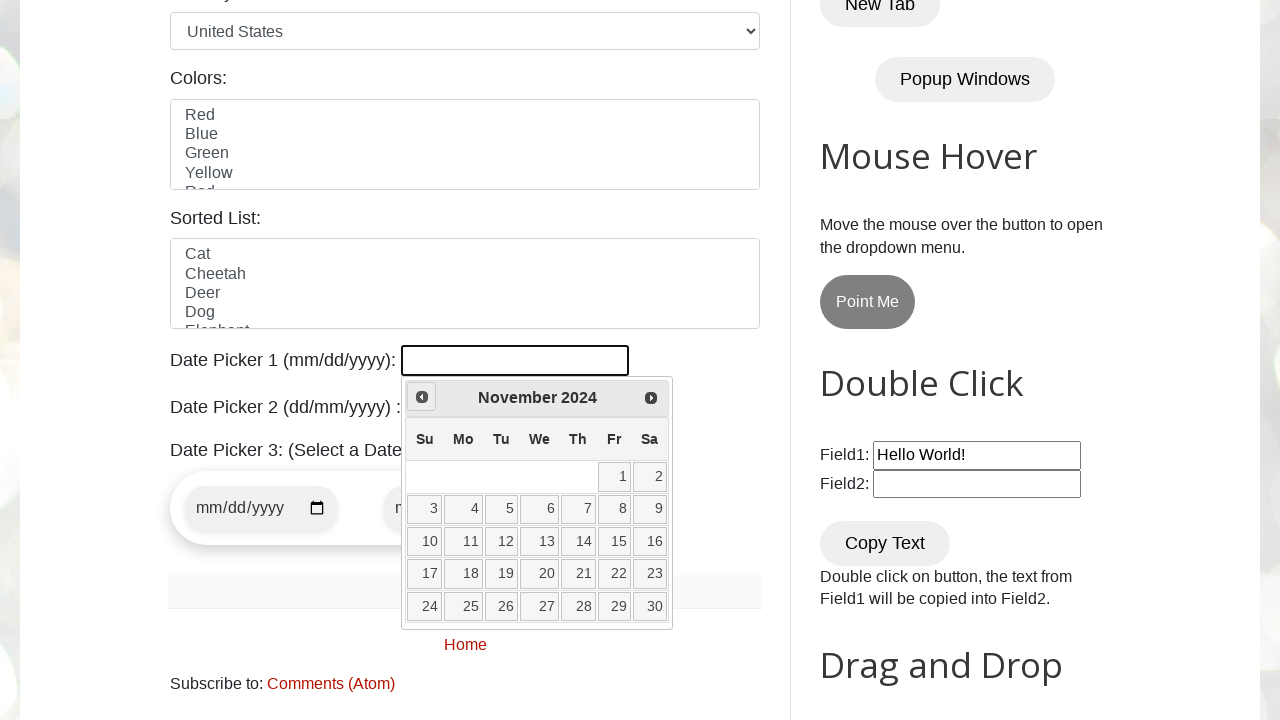

Clicked previous button to navigate backward (currently at November 2024) at (422, 397) on a.ui-datepicker-prev
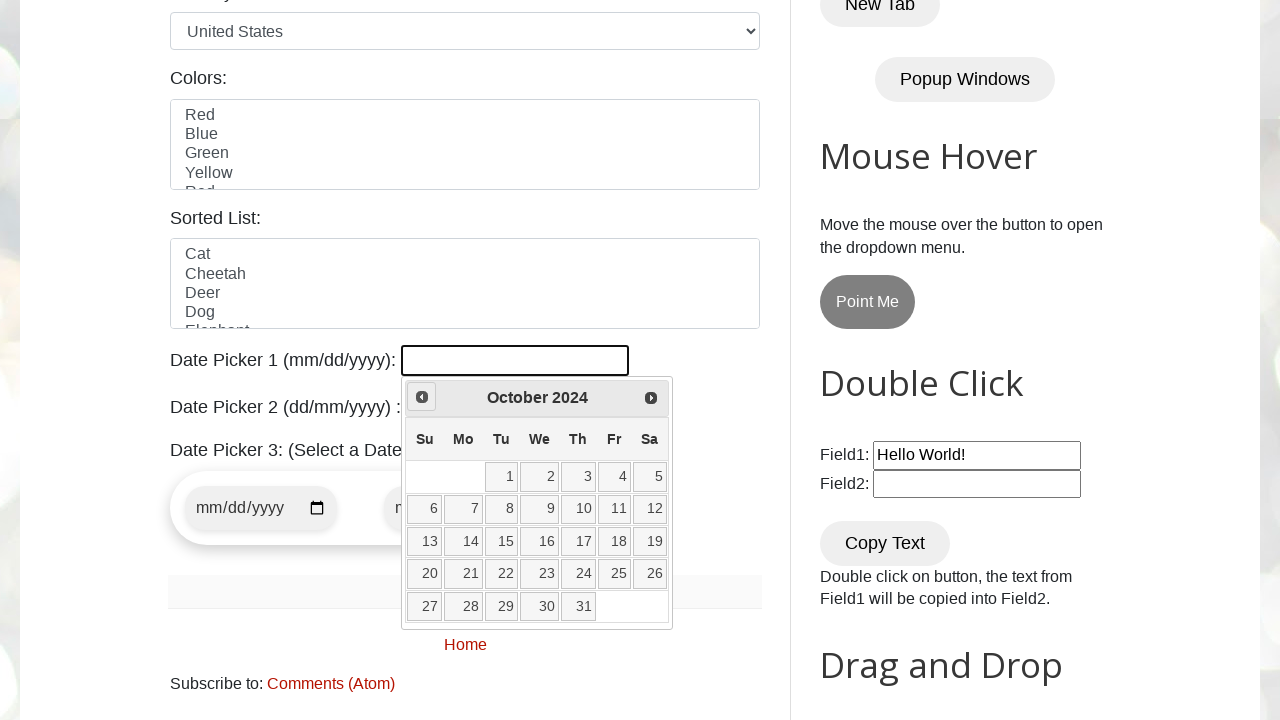

Waited for calendar to update
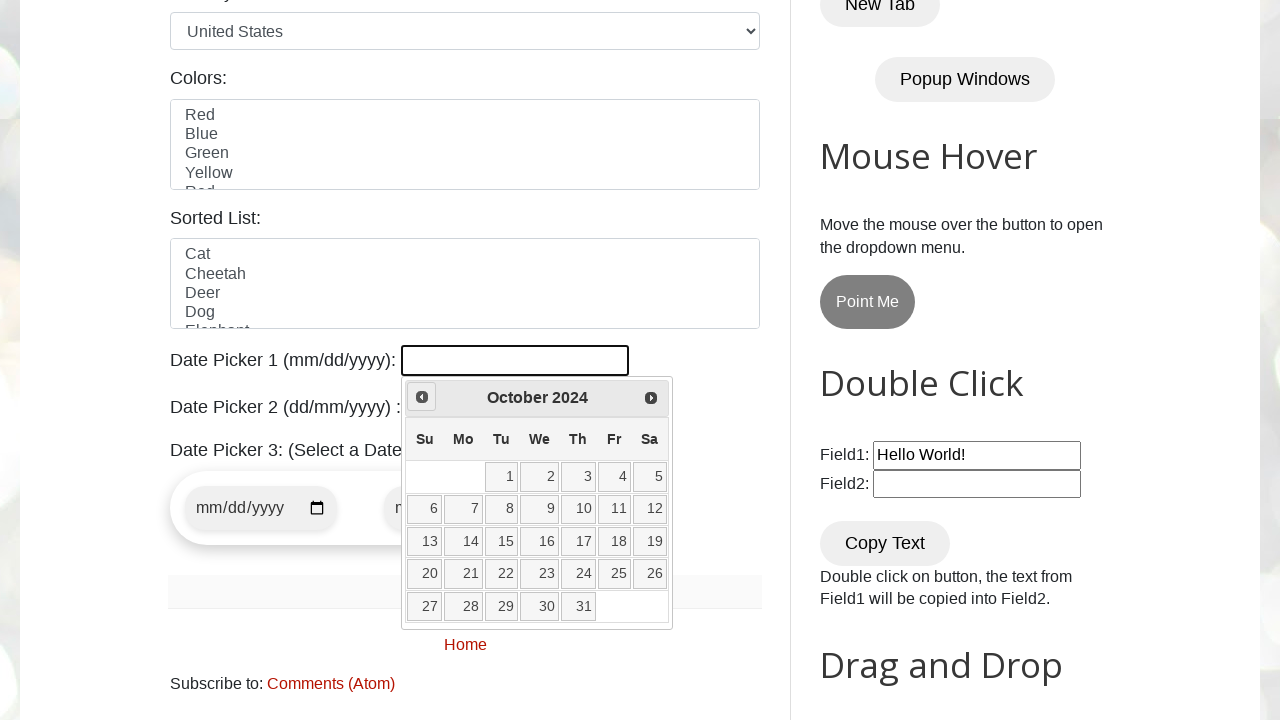

Clicked previous button to navigate backward (currently at October 2024) at (422, 397) on a.ui-datepicker-prev
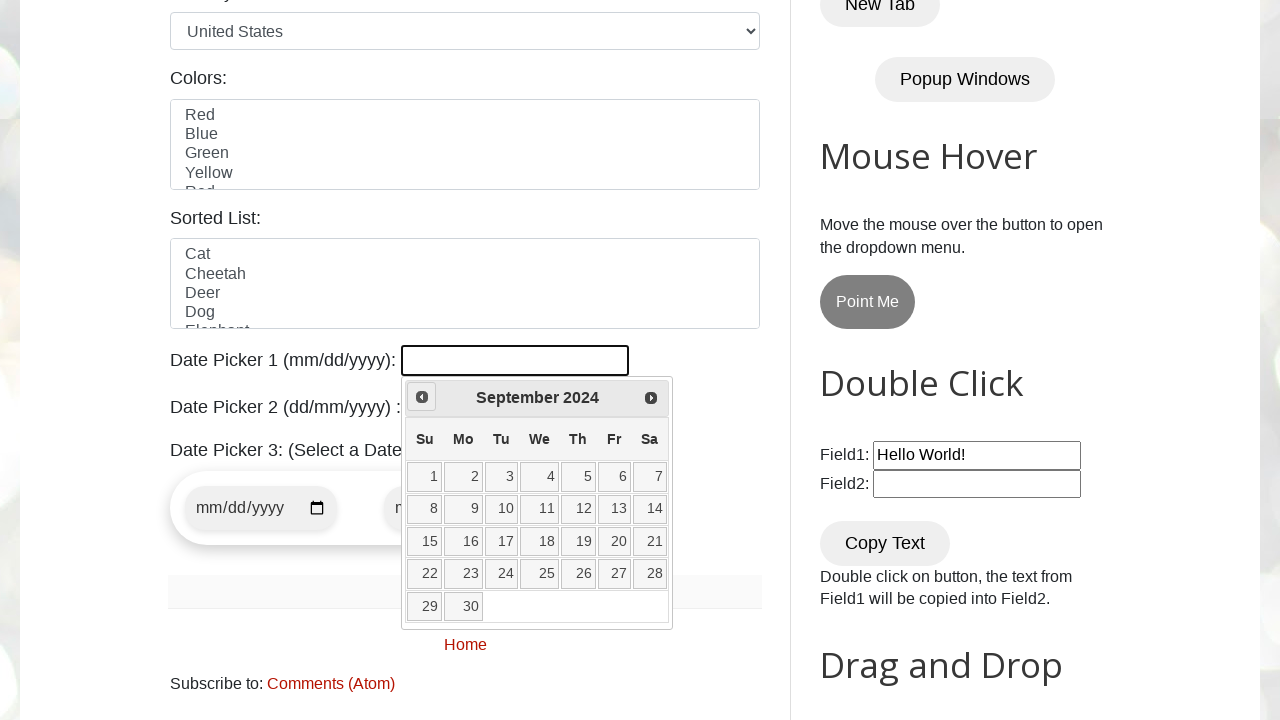

Waited for calendar to update
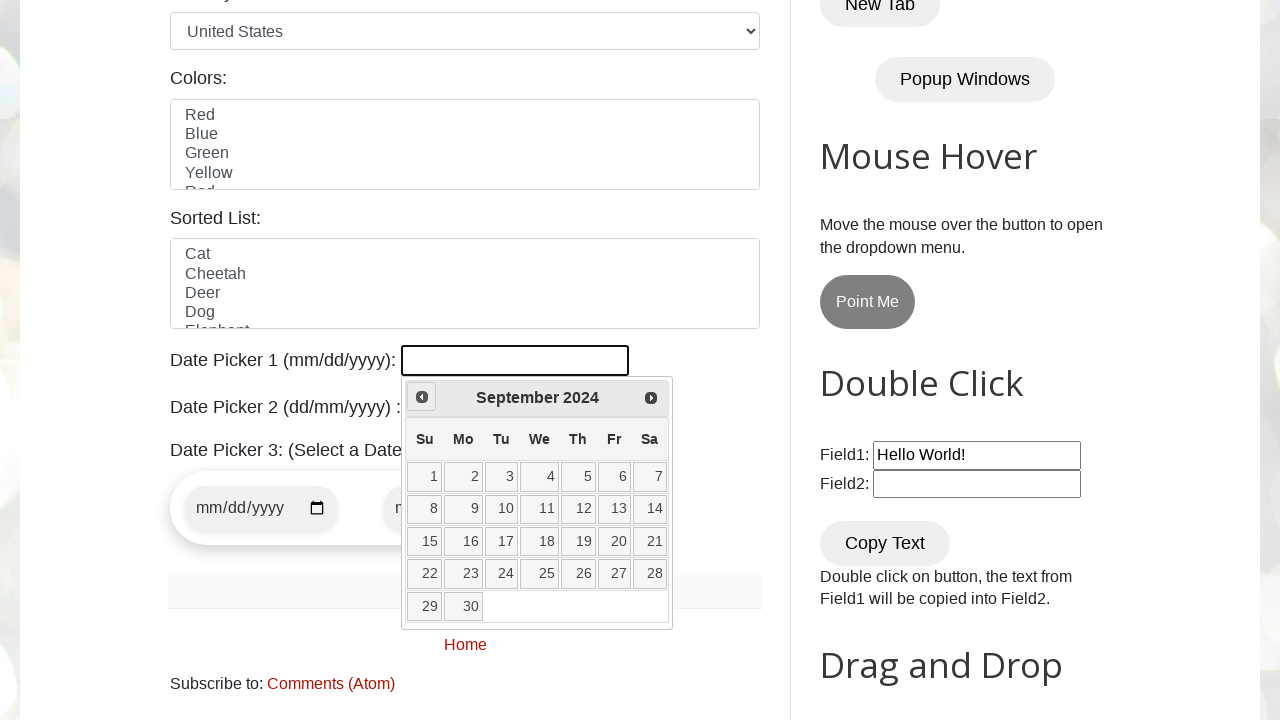

Clicked on target date 15 in September 2024 at (425, 542) on table.ui-datepicker-calendar td a:text-is('15')
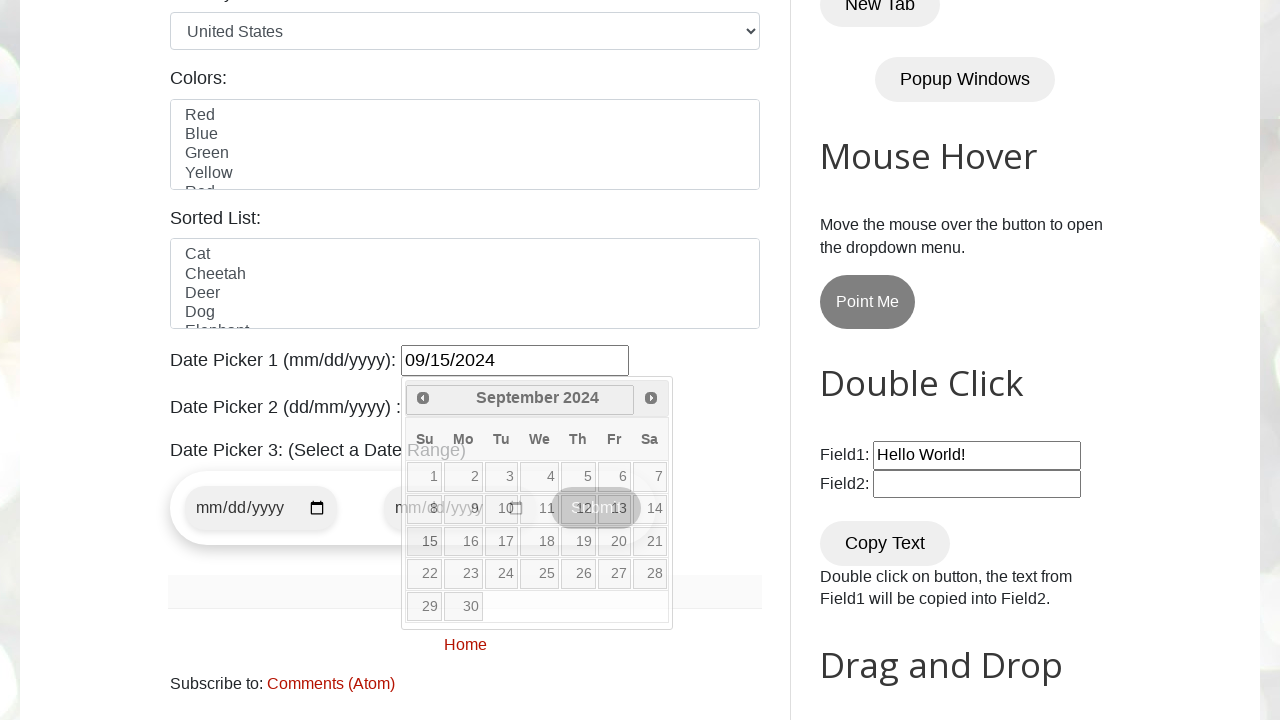

Waited for date selection to complete
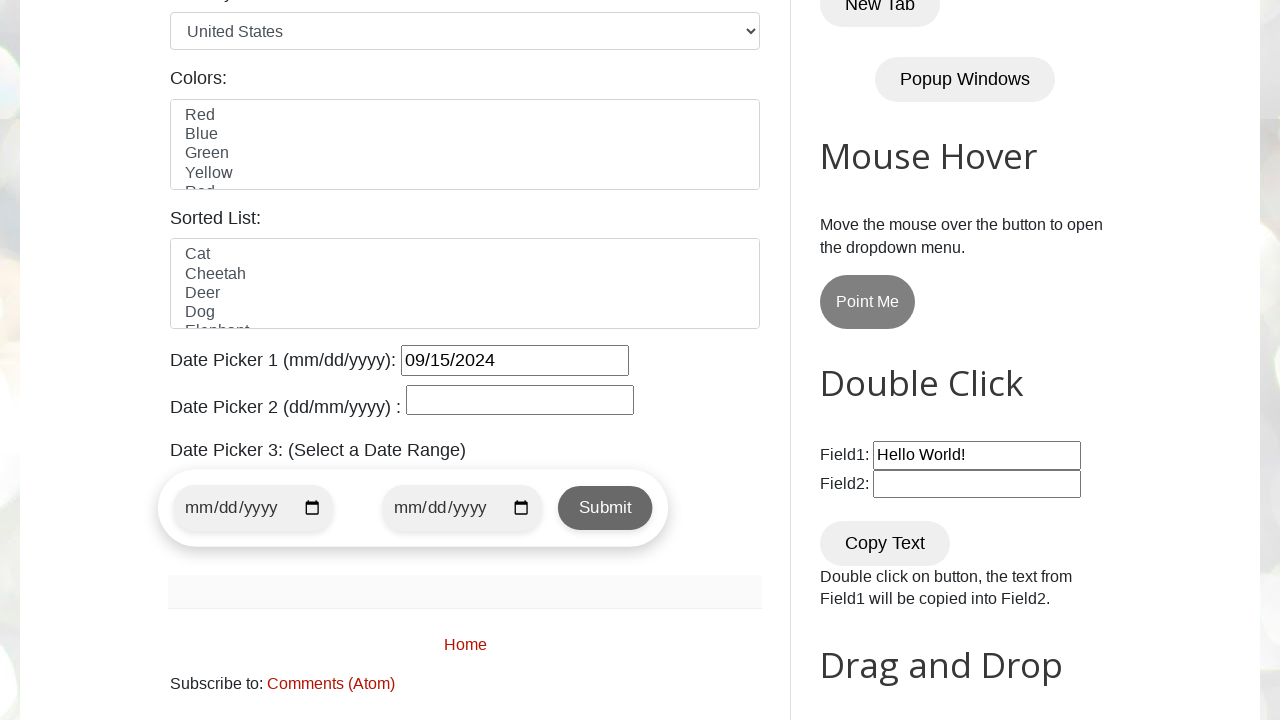

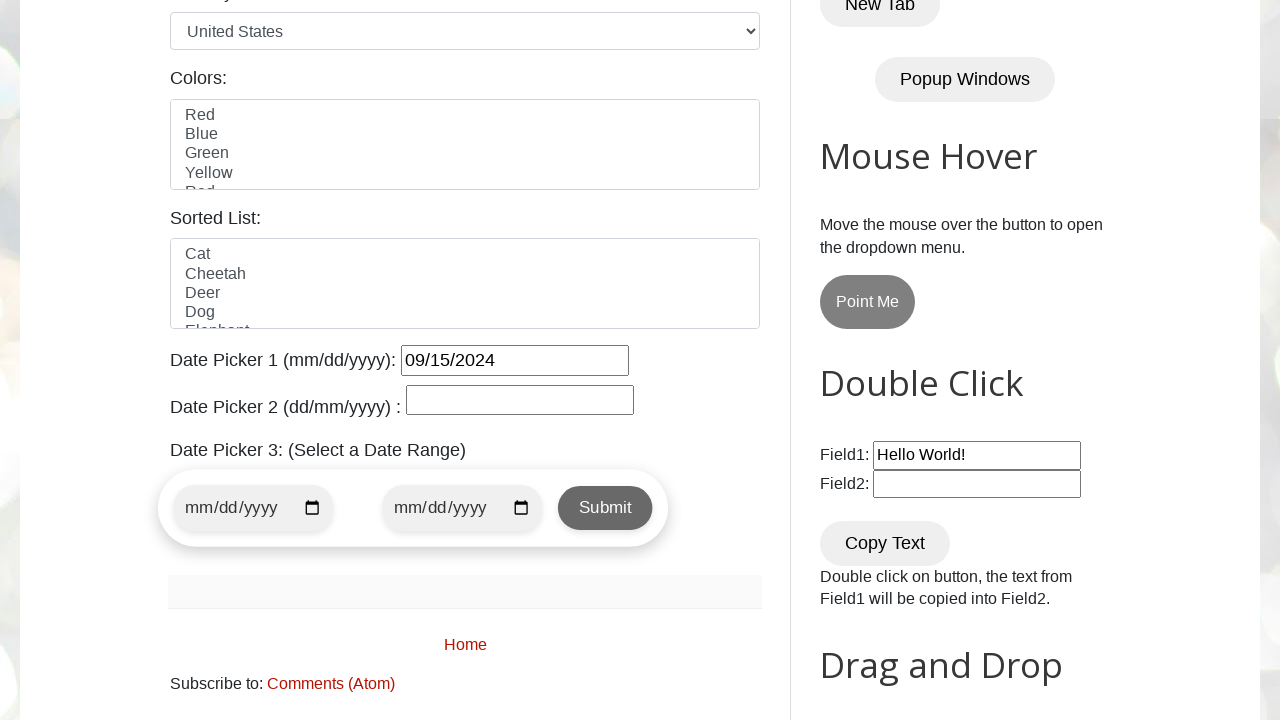